Tests calendar date picker functionality by opening a date picker, navigating to a specific month/year (February 2021), and selecting a specific day (28th)

Starting URL: https://seleniumpractise.blogspot.com/2016/08/how-to-handle-calendar-in-selenium.html

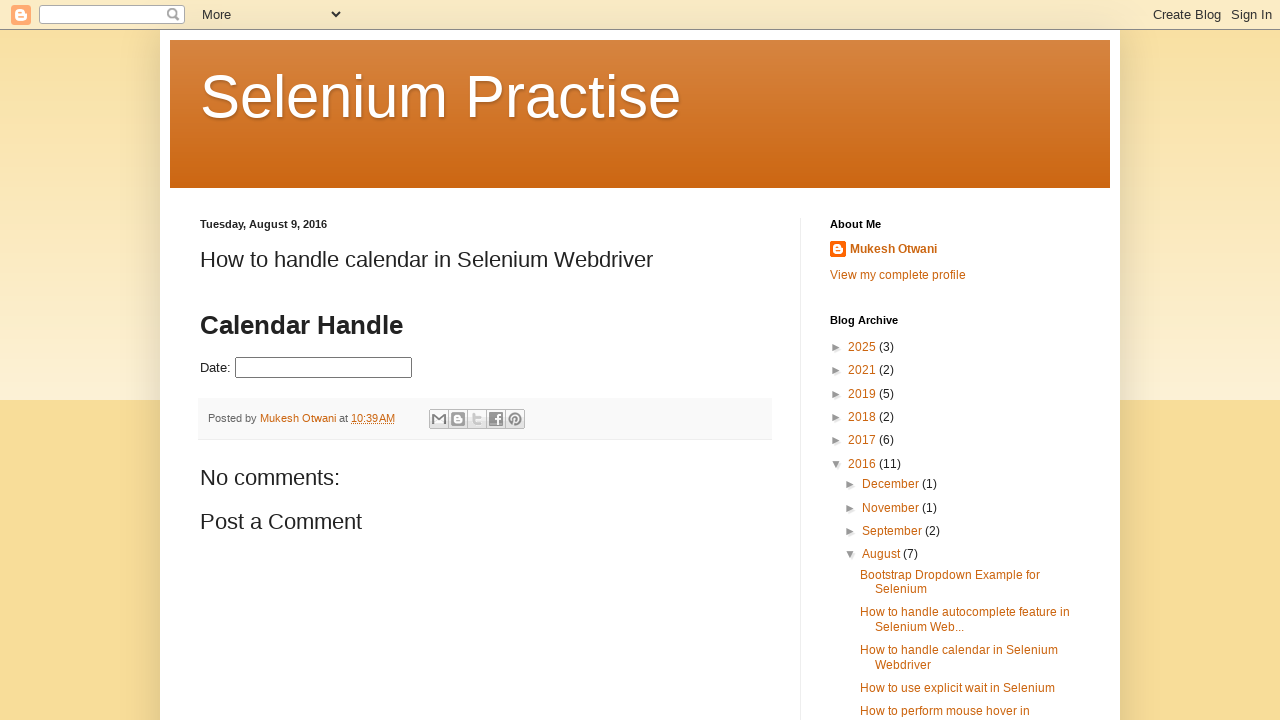

Clicked date picker to open calendar at (324, 368) on #datepicker
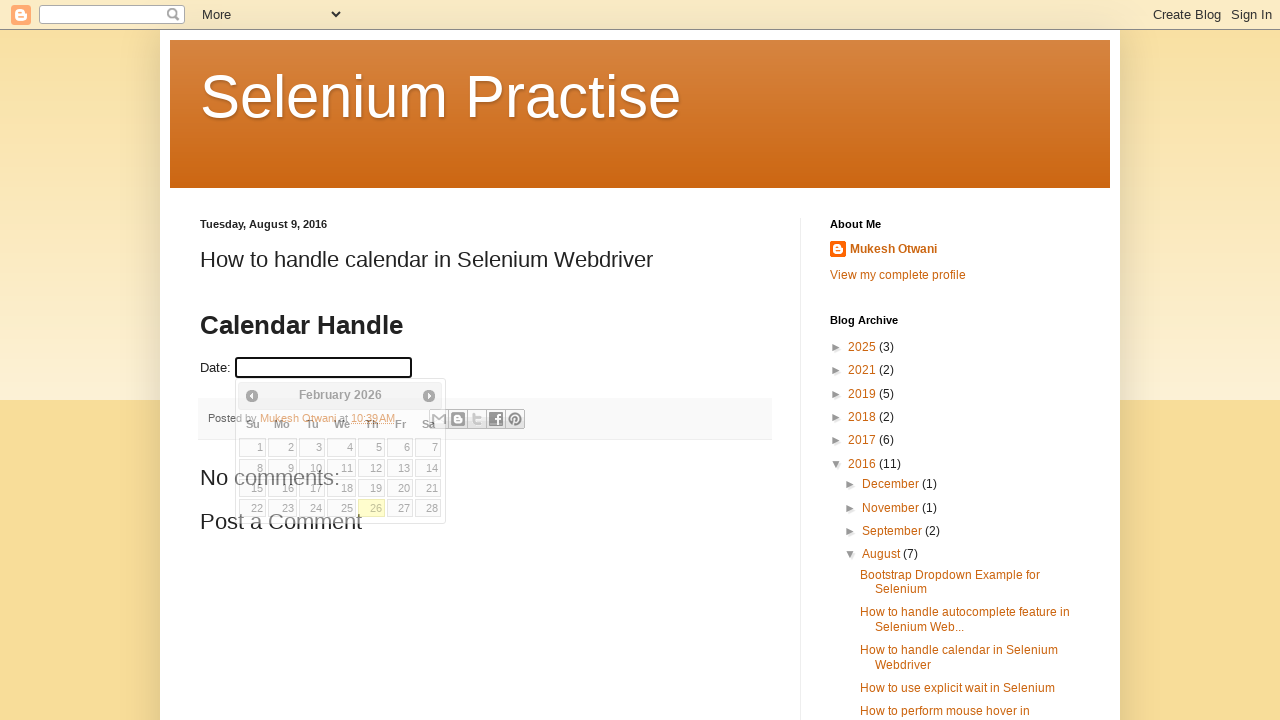

Calendar date picker is now visible
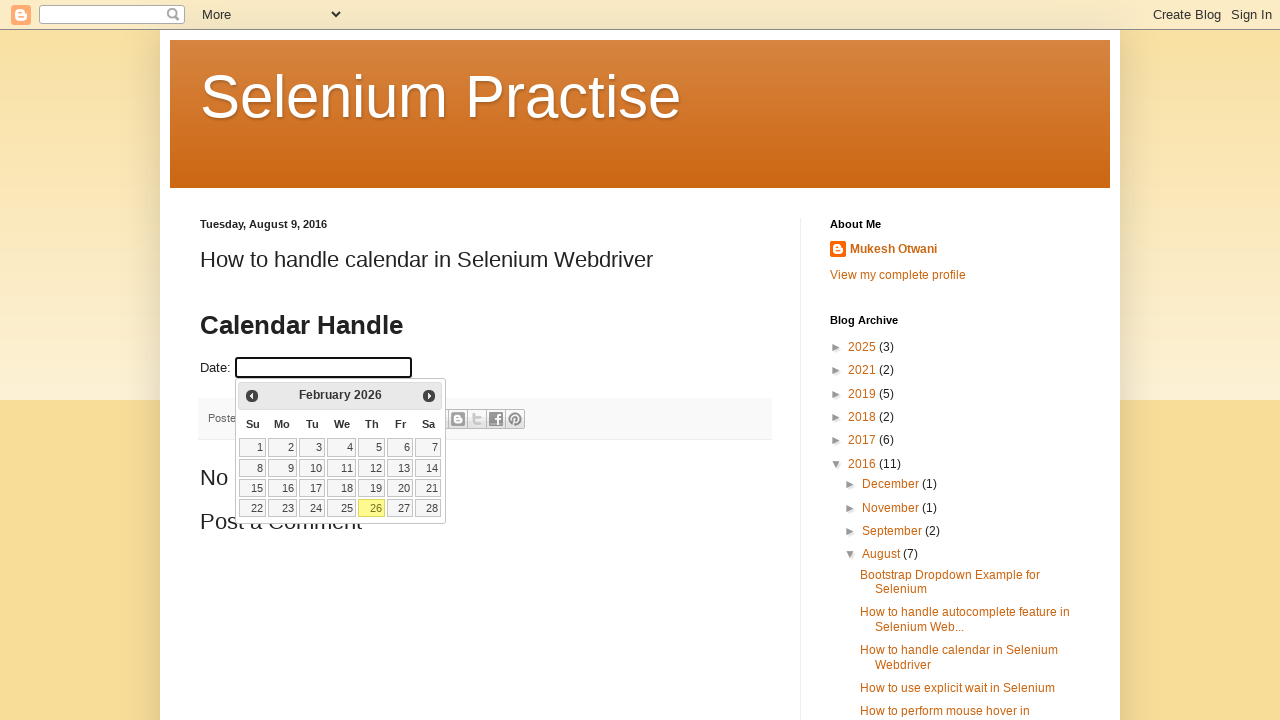

Retrieved current month: February
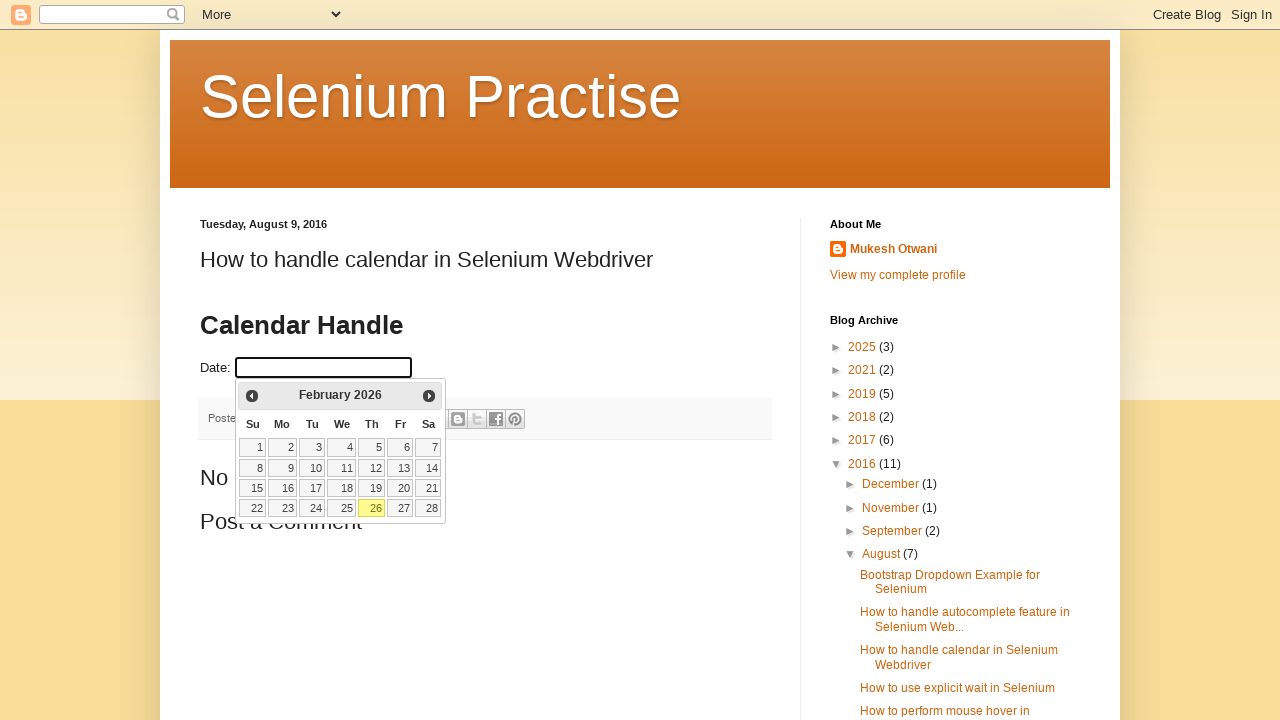

Retrieved current year: 2026
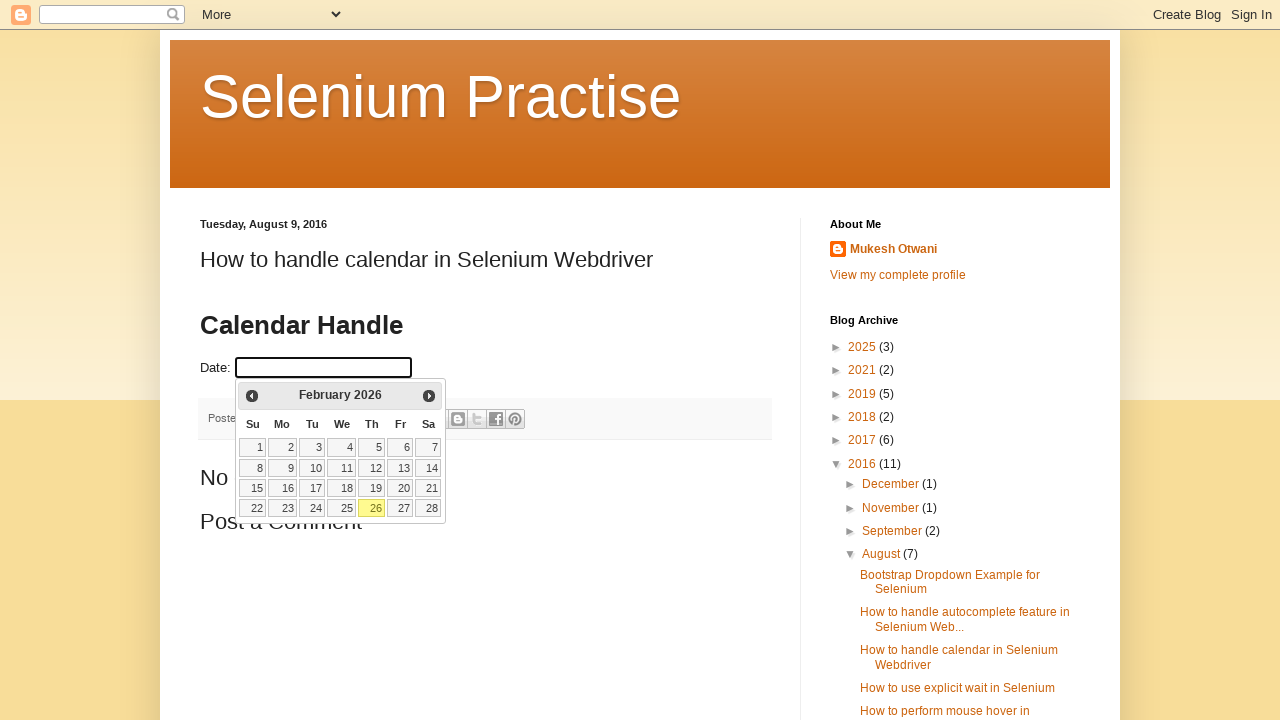

Clicked Prev to navigate backward (current: 2026, target: 2021) at (252, 396) on xpath=//span[text()='Prev']
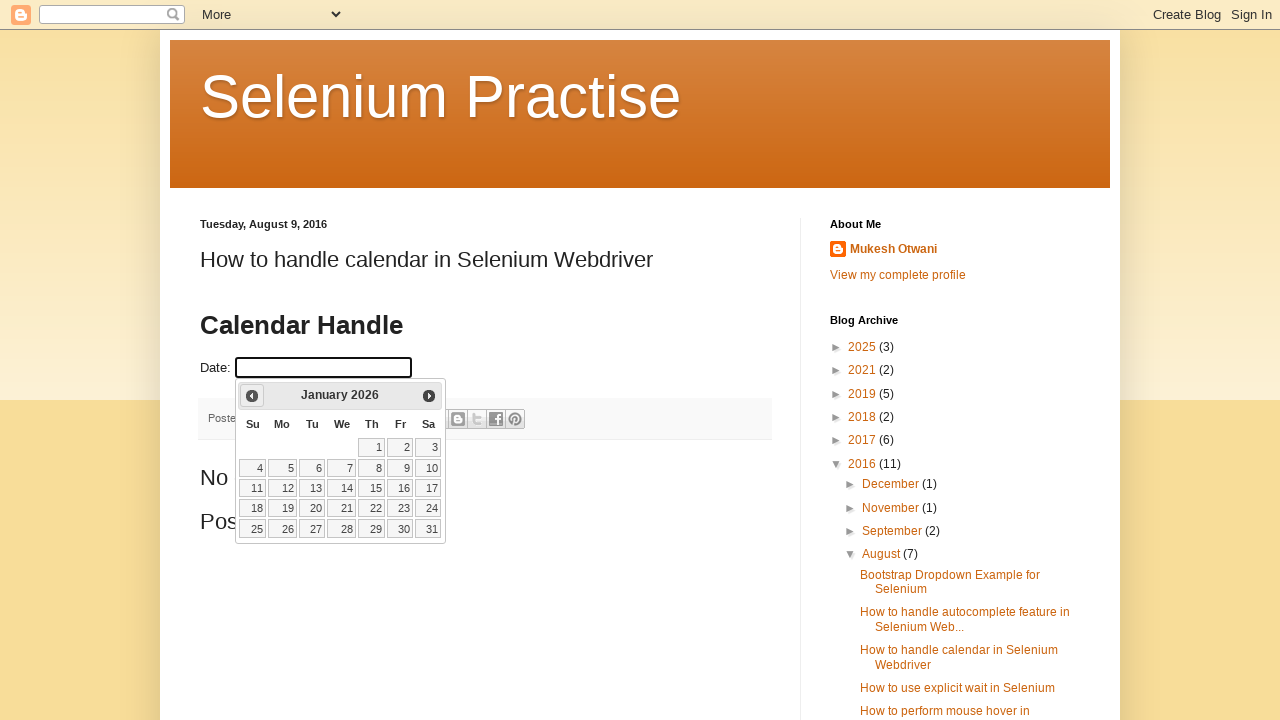

Clicked Prev to navigate backward (current: 2026, target: 2021) at (252, 396) on xpath=//span[text()='Prev']
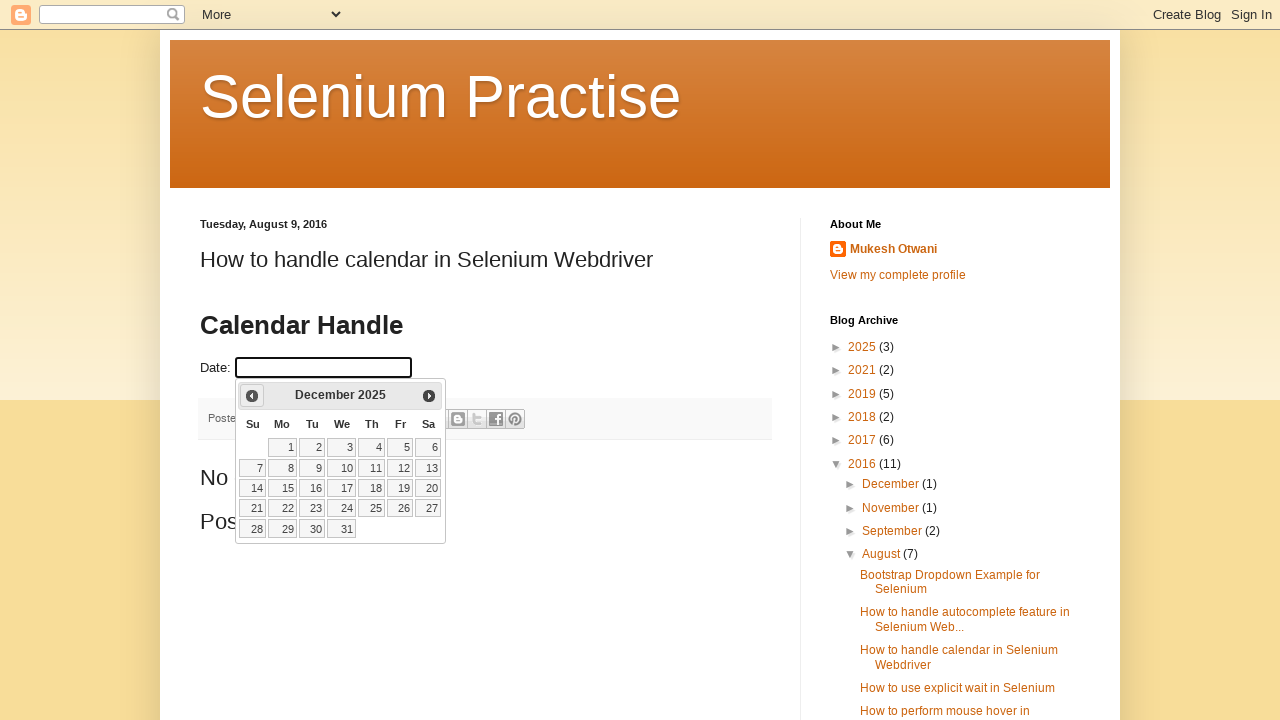

Clicked Prev to navigate backward (current: 2025, target: 2021) at (252, 396) on xpath=//span[text()='Prev']
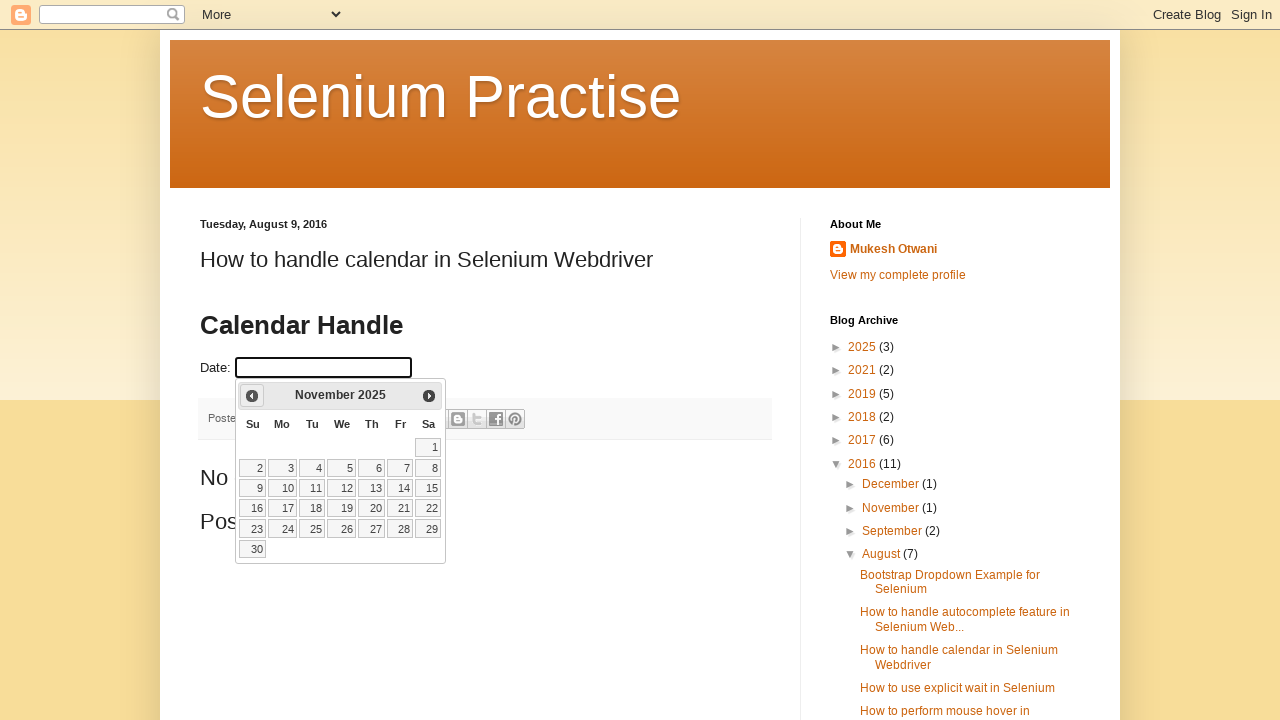

Clicked Prev to navigate backward (current: 2025, target: 2021) at (252, 396) on xpath=//span[text()='Prev']
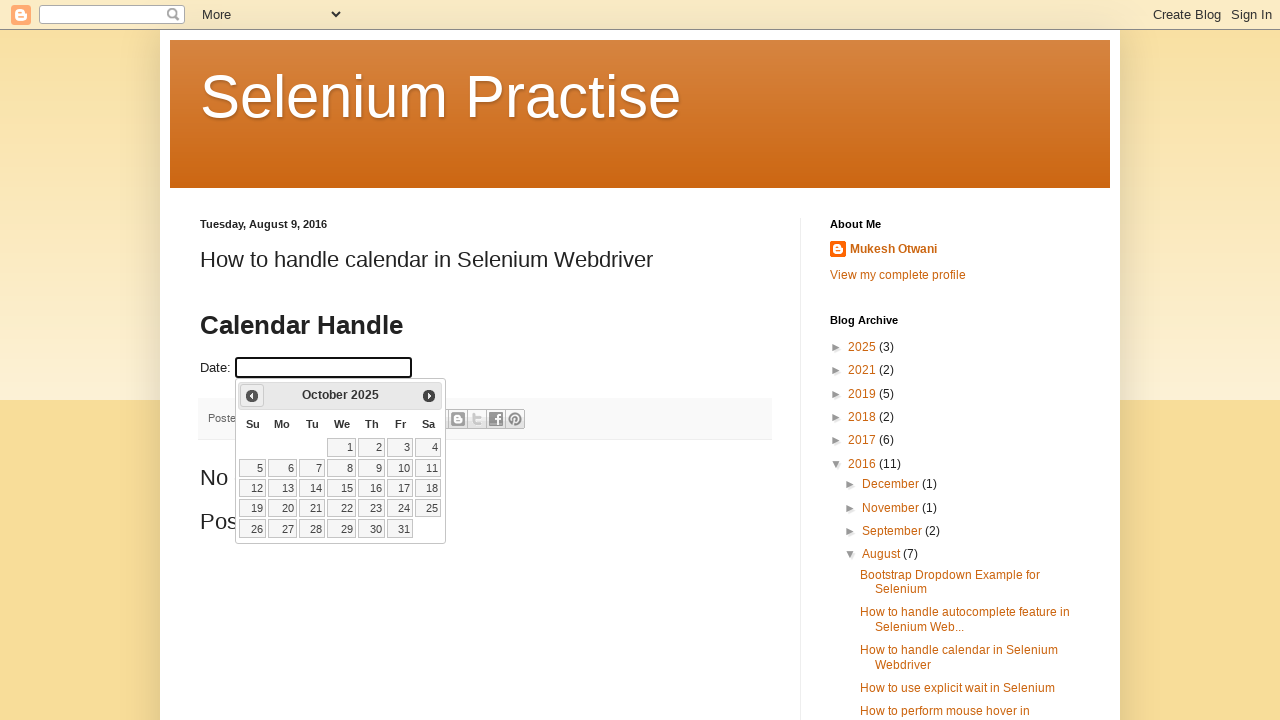

Clicked Prev to navigate backward (current: 2025, target: 2021) at (252, 396) on xpath=//span[text()='Prev']
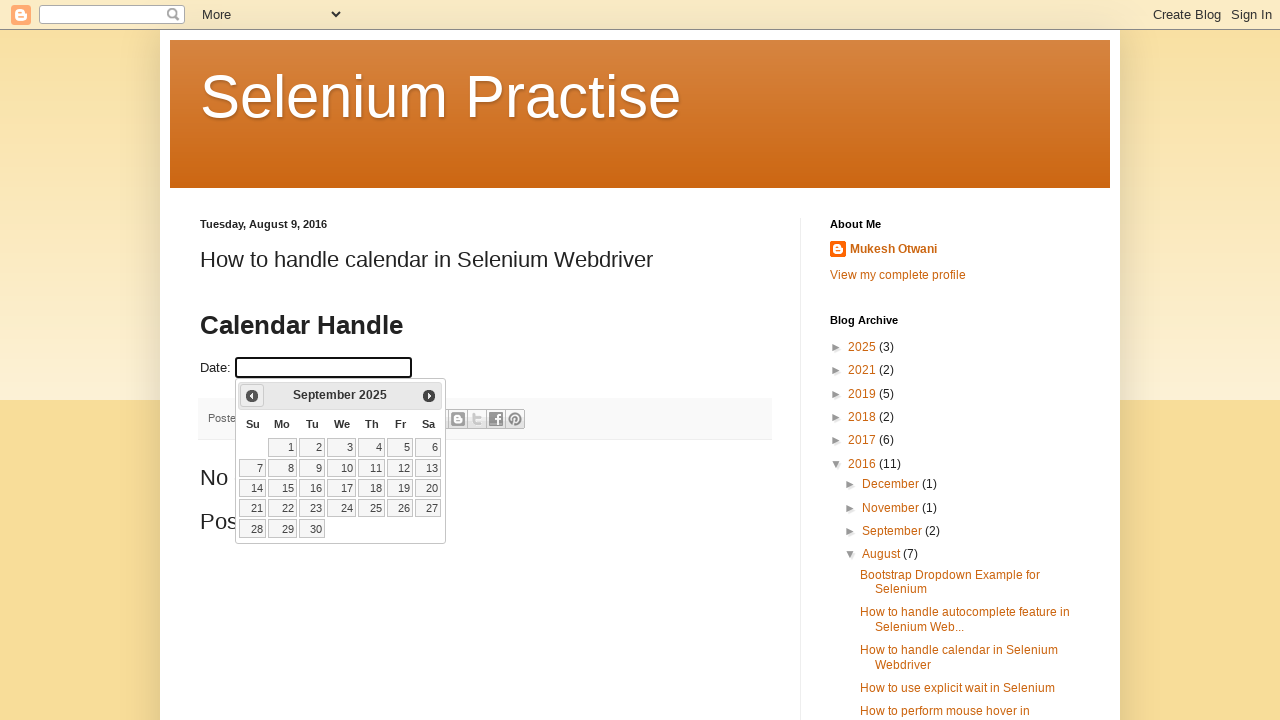

Clicked Prev to navigate backward (current: 2025, target: 2021) at (252, 396) on xpath=//span[text()='Prev']
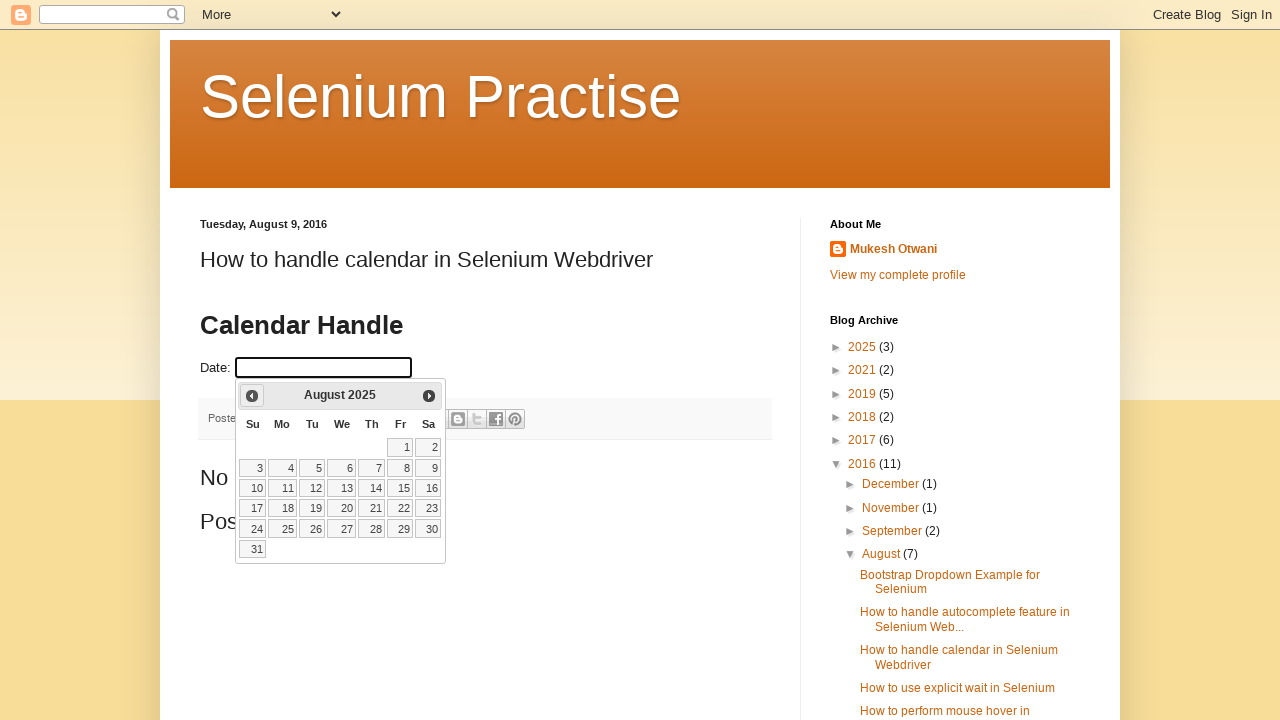

Clicked Prev to navigate backward (current: 2025, target: 2021) at (252, 396) on xpath=//span[text()='Prev']
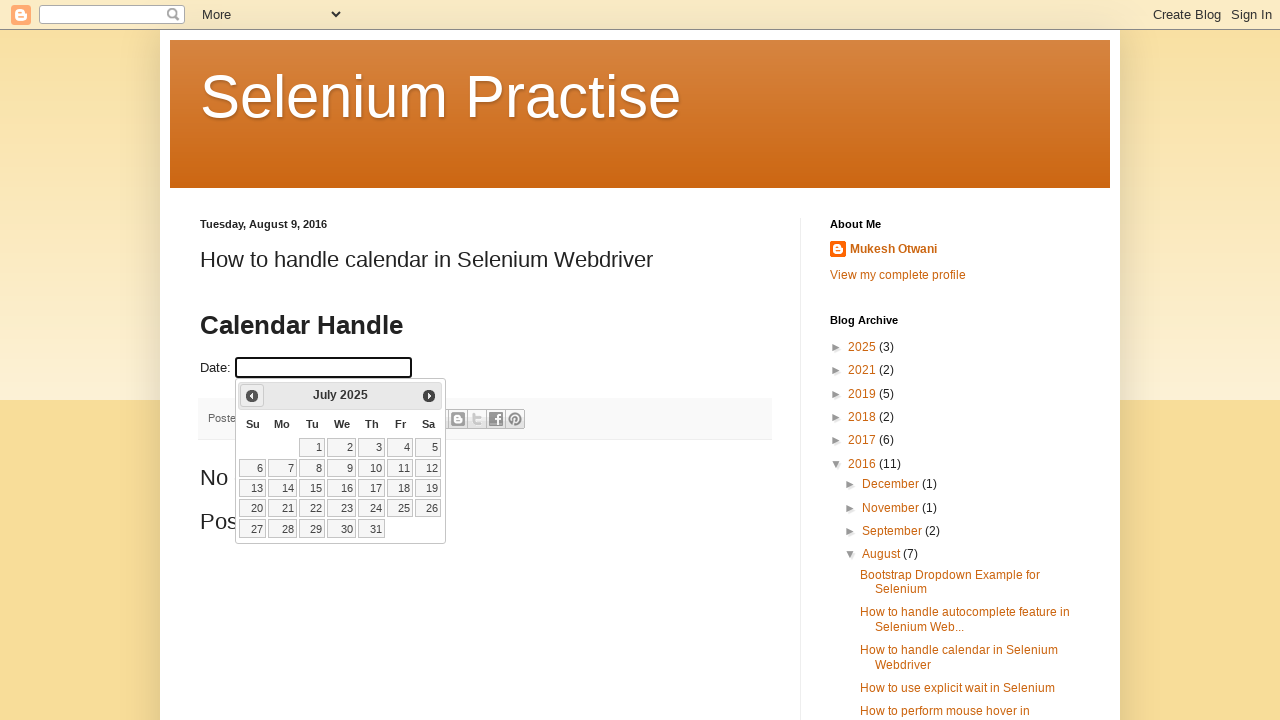

Clicked Prev to navigate backward (current: 2025, target: 2021) at (252, 396) on xpath=//span[text()='Prev']
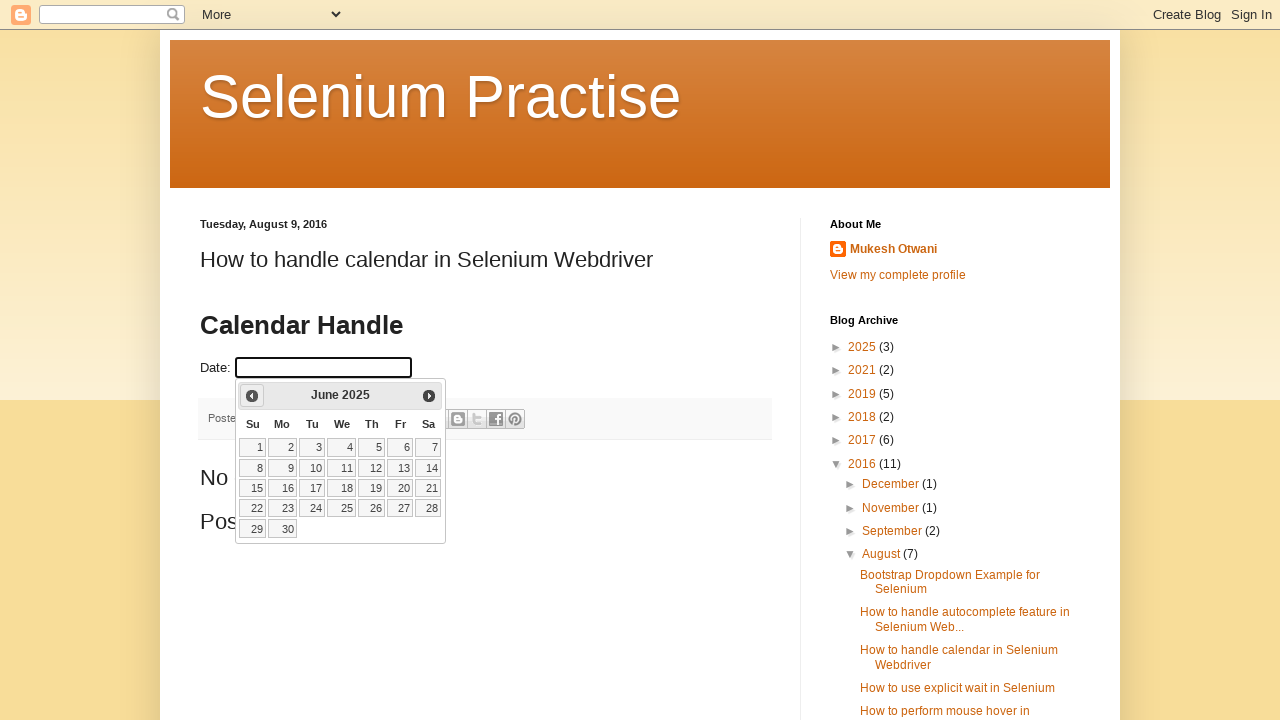

Clicked Prev to navigate backward (current: 2025, target: 2021) at (252, 396) on xpath=//span[text()='Prev']
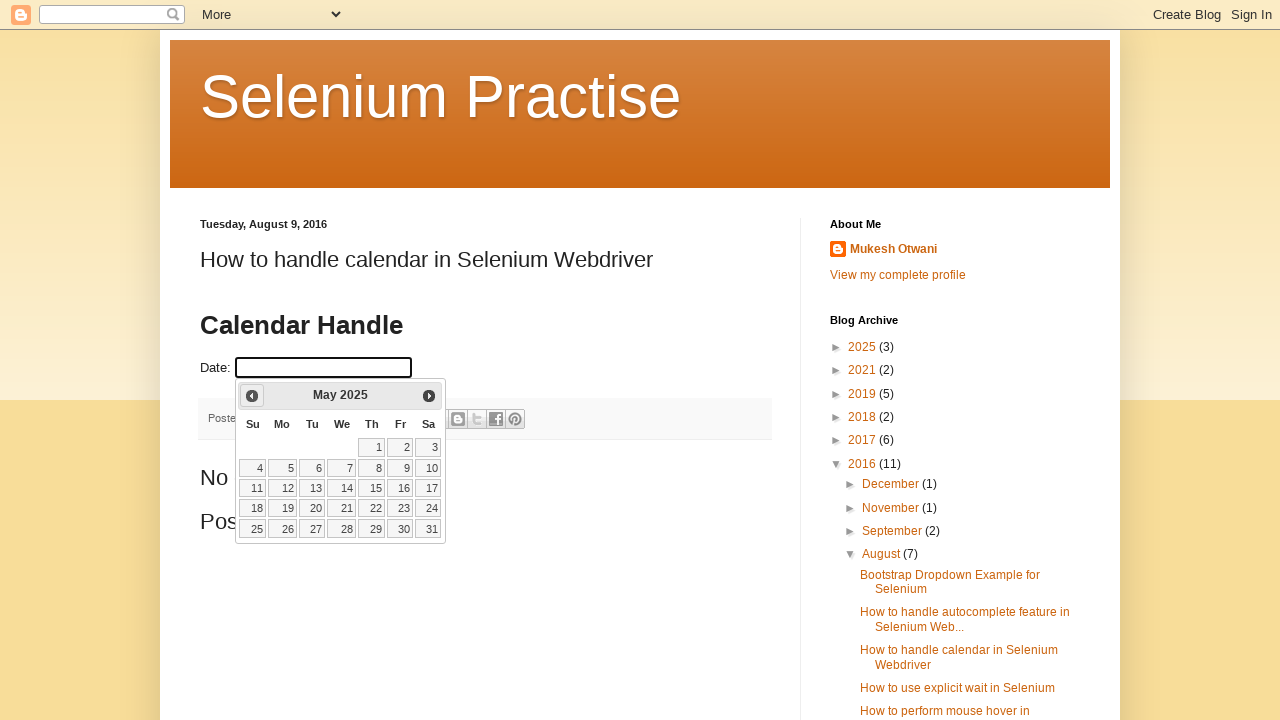

Clicked Prev to navigate backward (current: 2025, target: 2021) at (252, 396) on xpath=//span[text()='Prev']
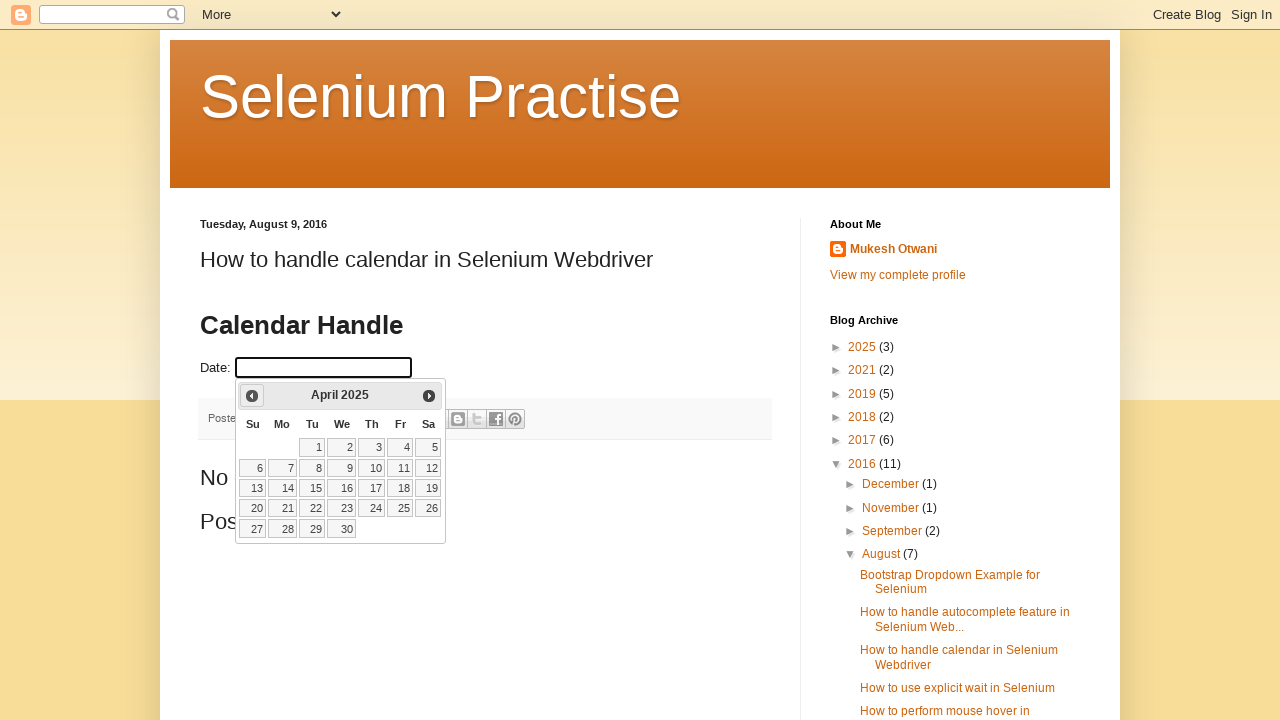

Clicked Prev to navigate backward (current: 2025, target: 2021) at (252, 396) on xpath=//span[text()='Prev']
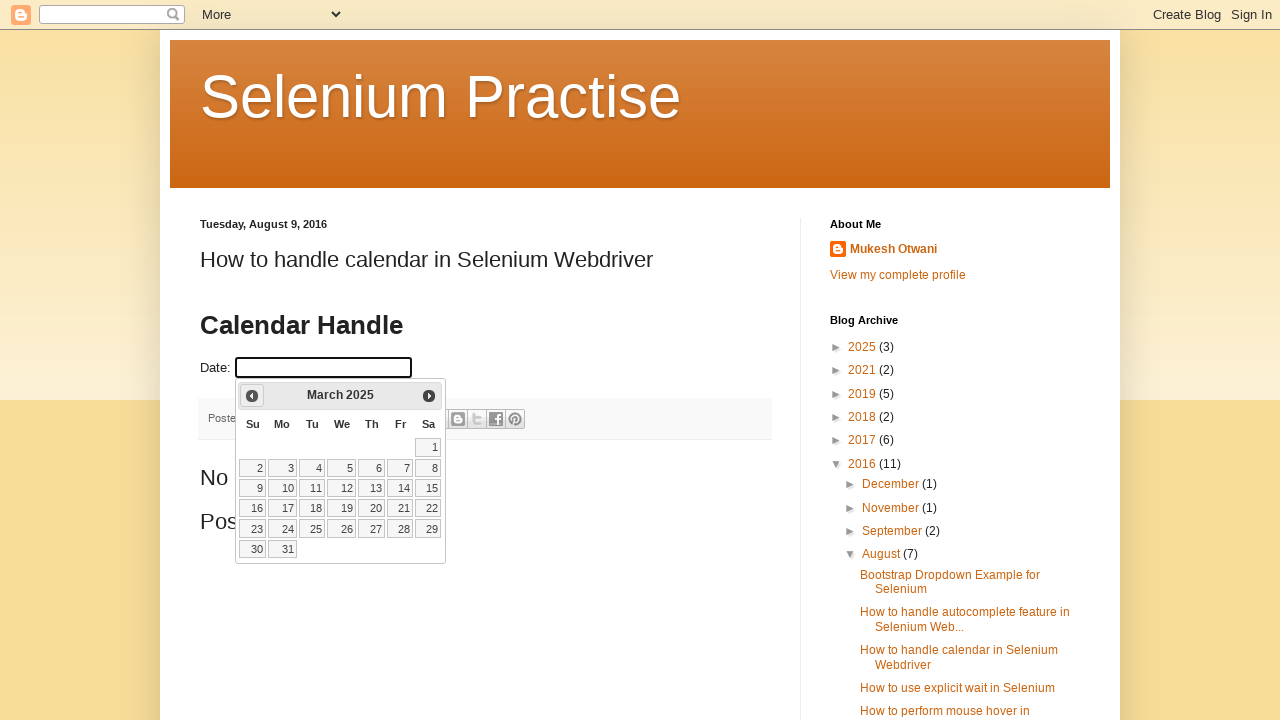

Clicked Prev to navigate backward (current: 2025, target: 2021) at (252, 396) on xpath=//span[text()='Prev']
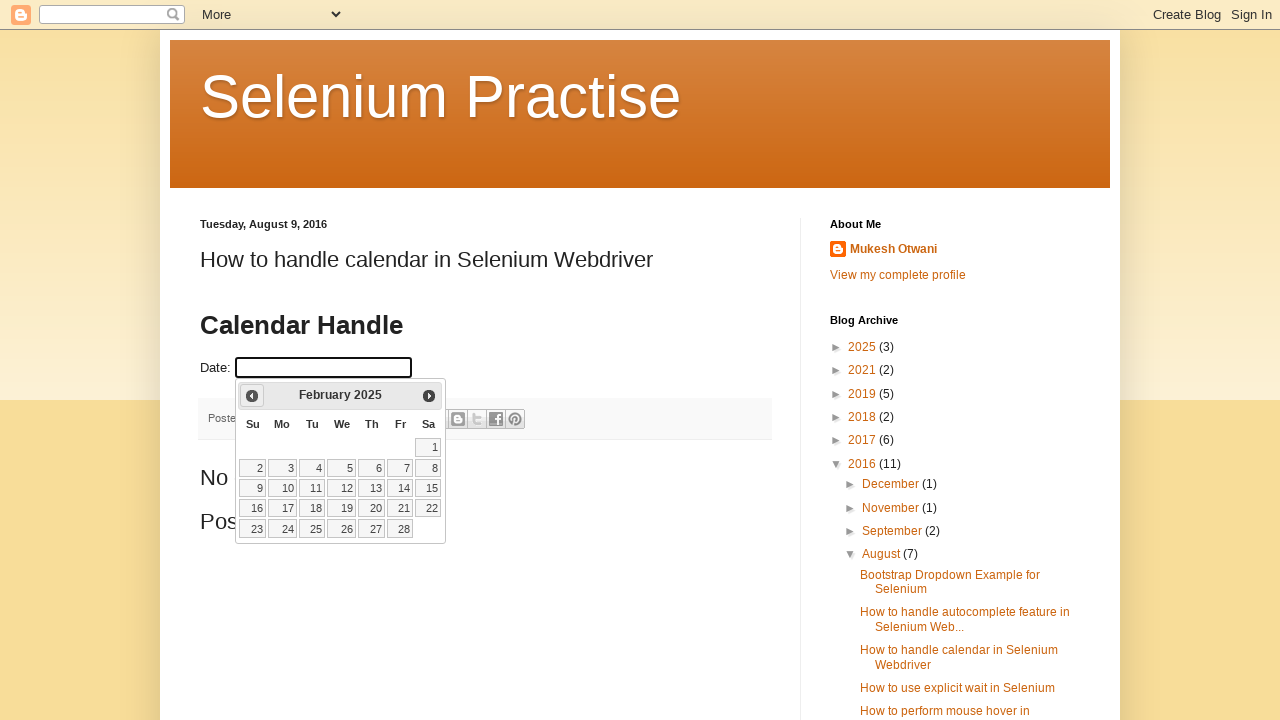

Clicked Prev to navigate backward (current: 2025, target: 2021) at (252, 396) on xpath=//span[text()='Prev']
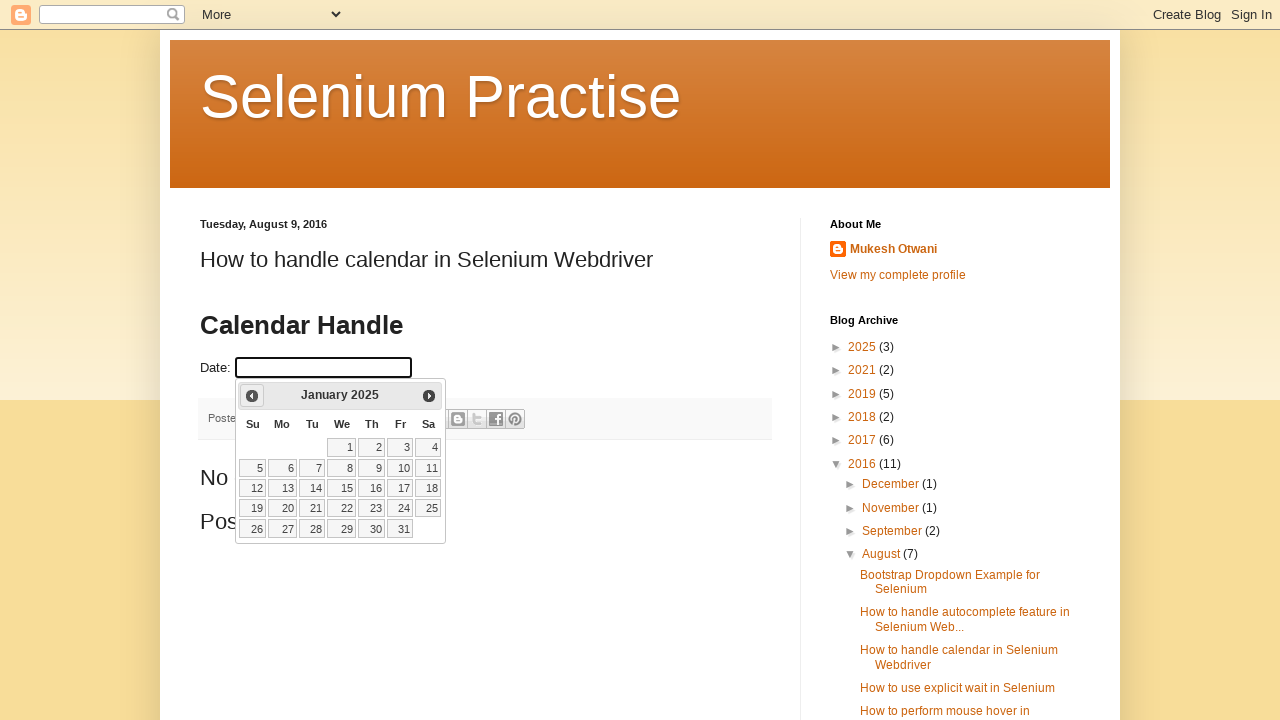

Clicked Prev to navigate backward (current: 2025, target: 2021) at (252, 396) on xpath=//span[text()='Prev']
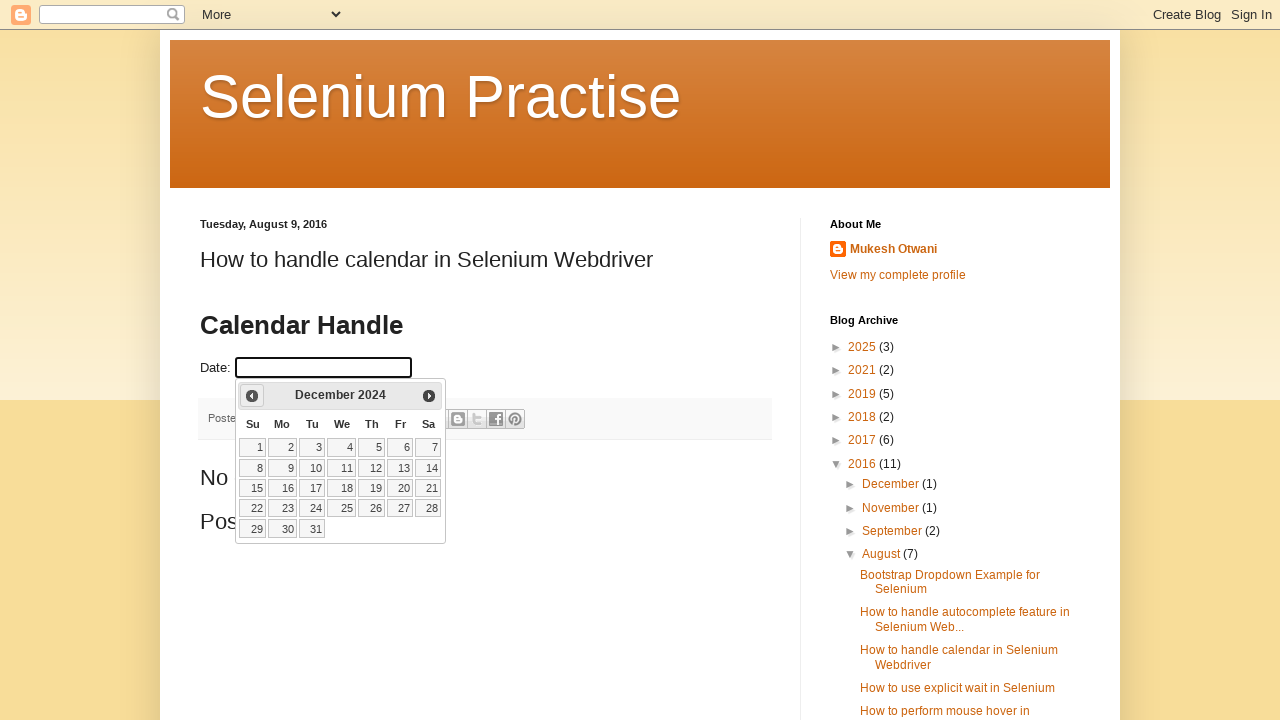

Clicked Prev to navigate backward (current: 2024, target: 2021) at (252, 396) on xpath=//span[text()='Prev']
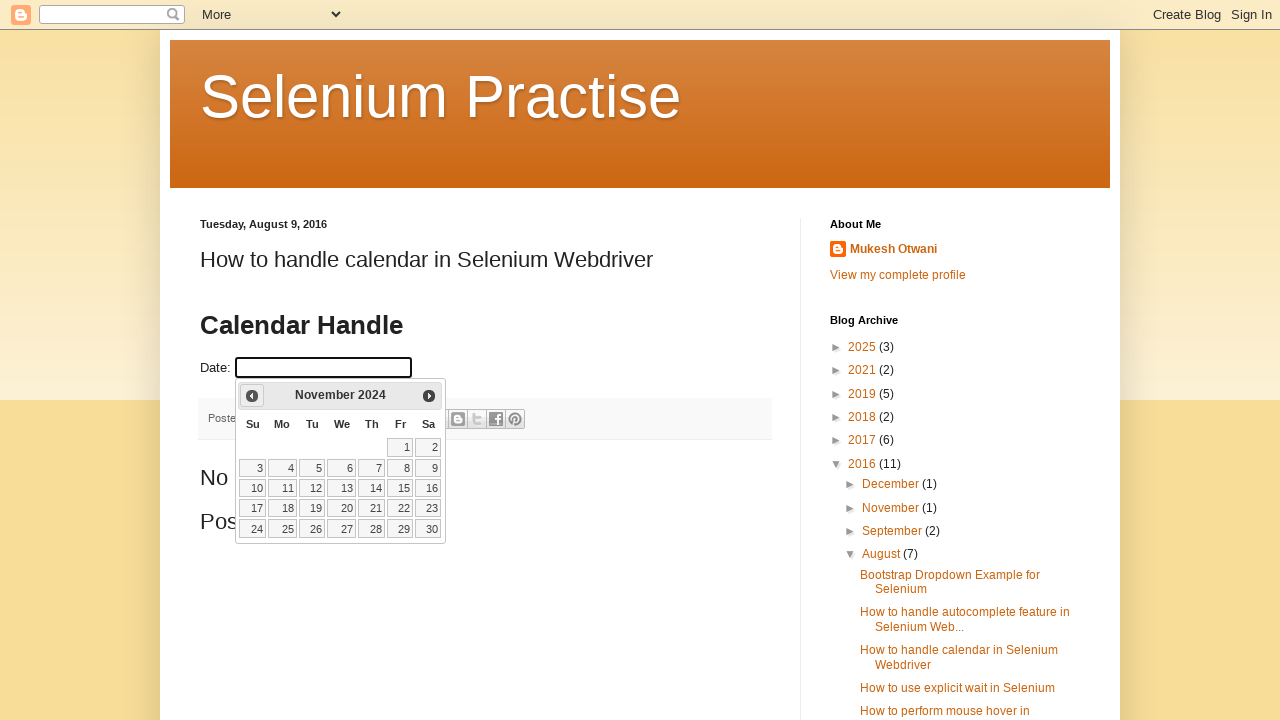

Clicked Prev to navigate backward (current: 2024, target: 2021) at (252, 396) on xpath=//span[text()='Prev']
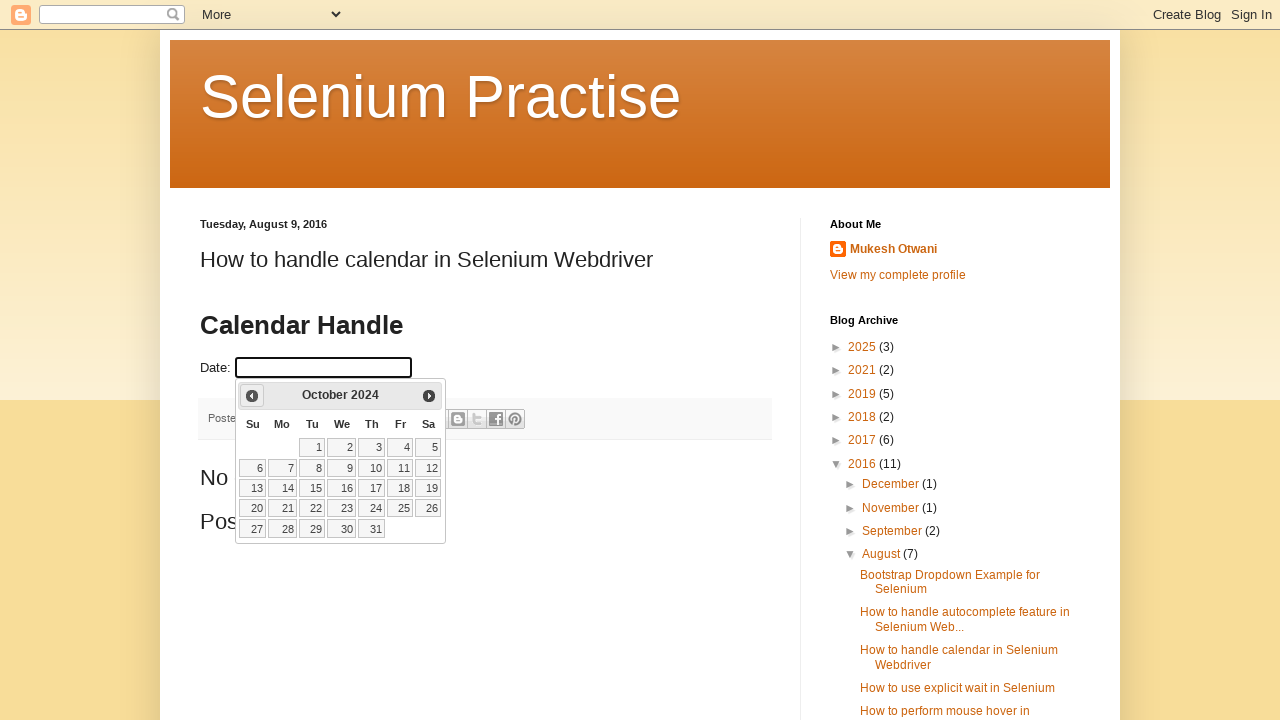

Clicked Prev to navigate backward (current: 2024, target: 2021) at (252, 396) on xpath=//span[text()='Prev']
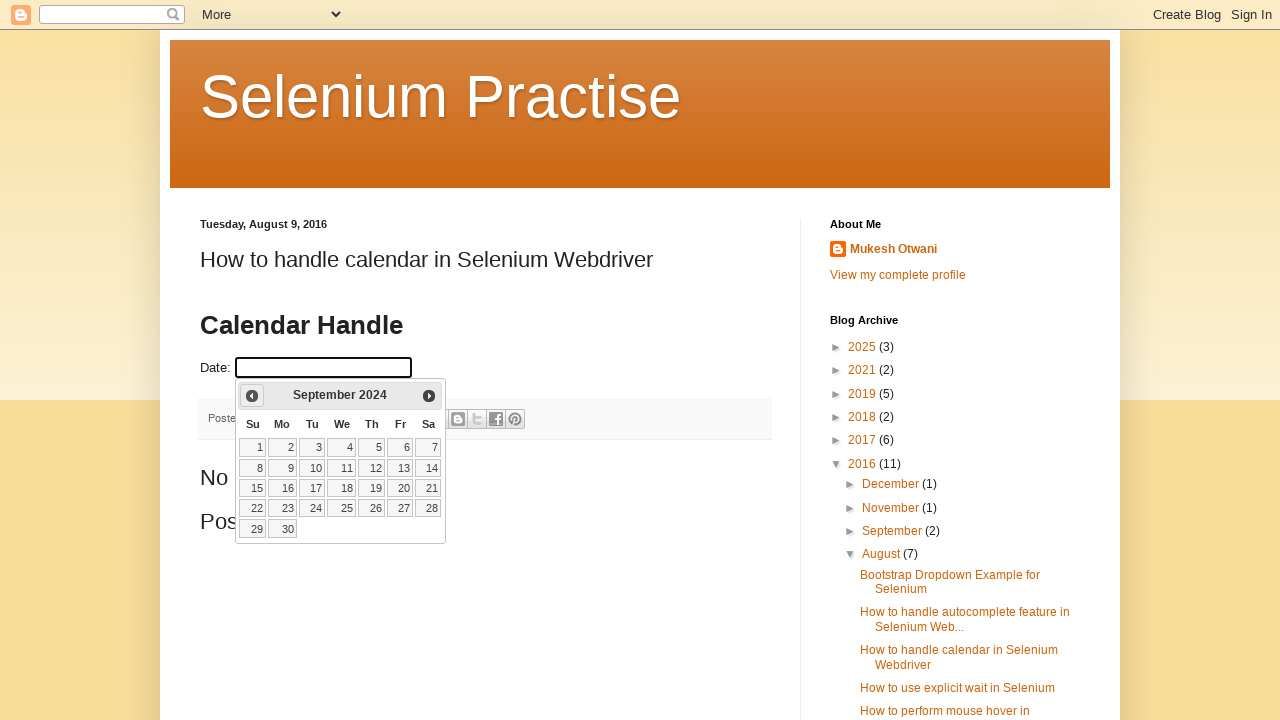

Clicked Prev to navigate backward (current: 2024, target: 2021) at (252, 396) on xpath=//span[text()='Prev']
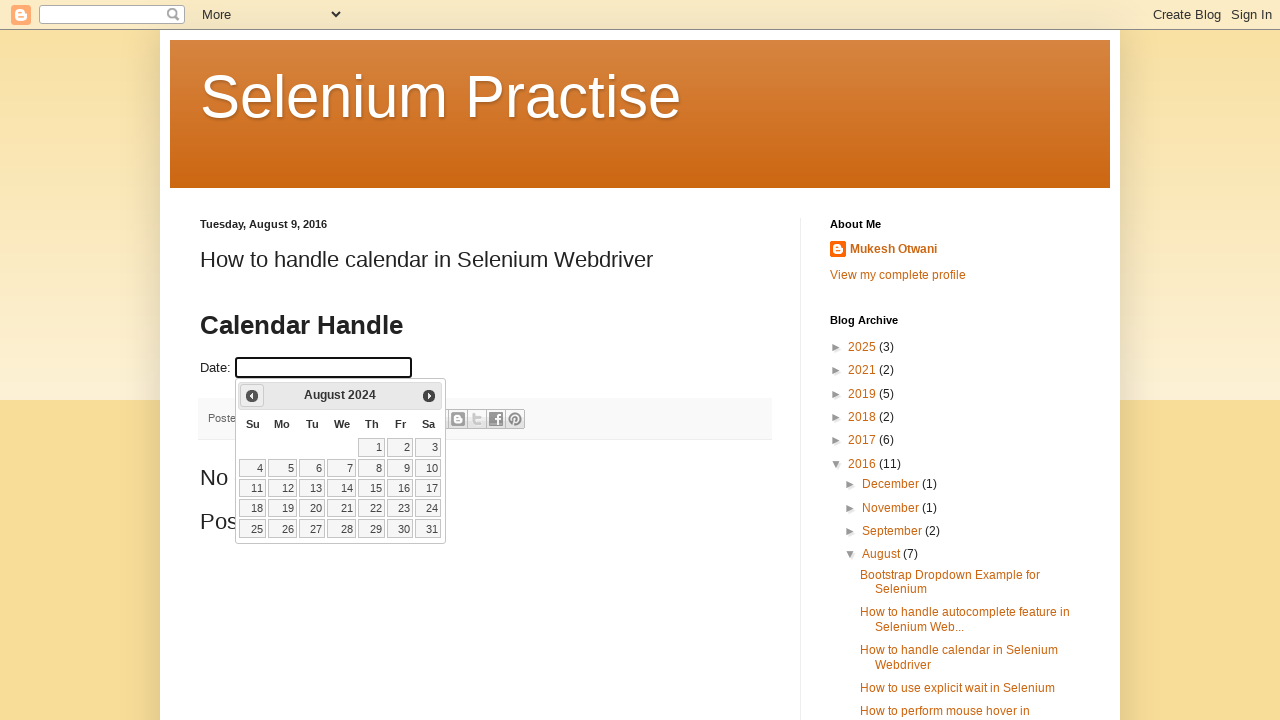

Clicked Prev to navigate backward (current: 2024, target: 2021) at (252, 396) on xpath=//span[text()='Prev']
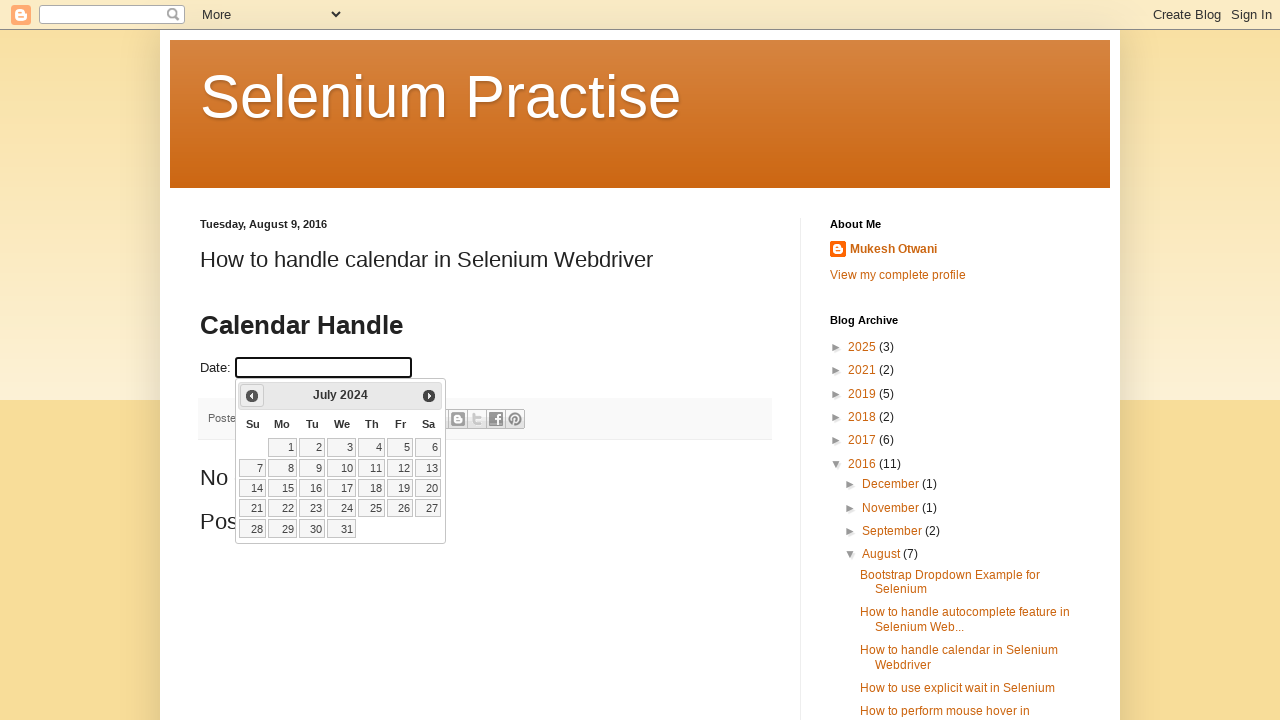

Clicked Prev to navigate backward (current: 2024, target: 2021) at (252, 396) on xpath=//span[text()='Prev']
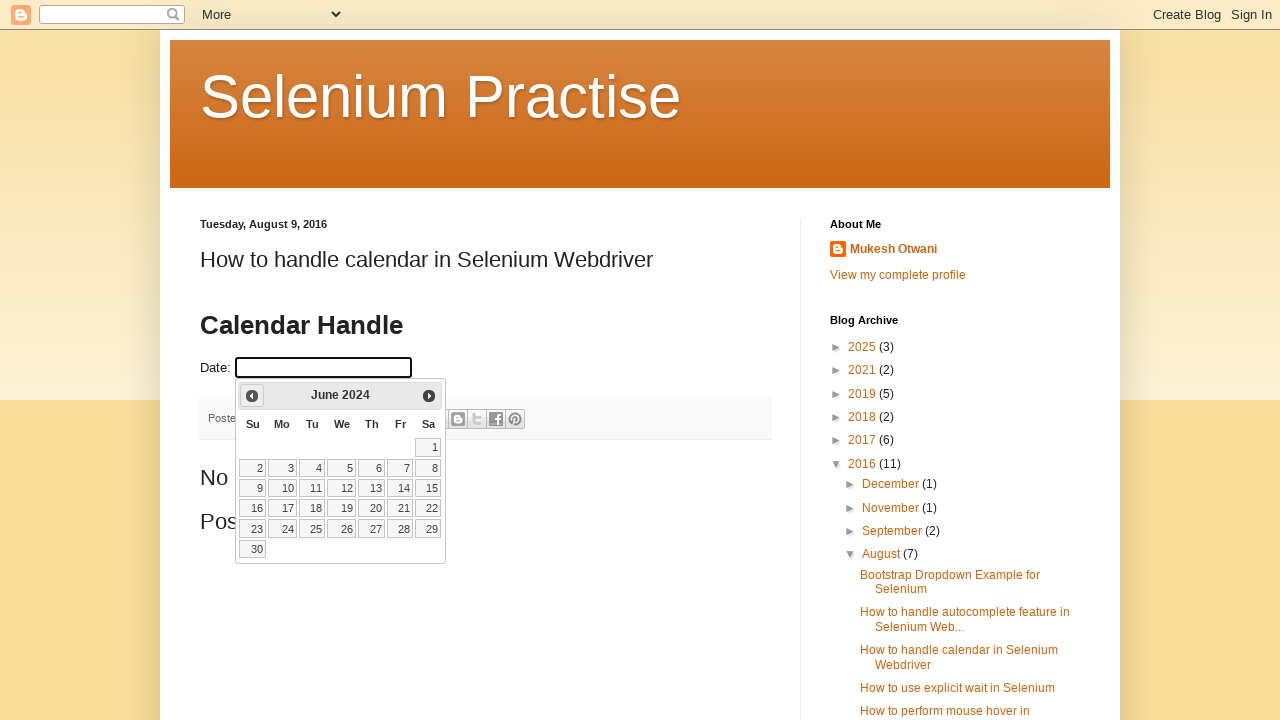

Clicked Prev to navigate backward (current: 2024, target: 2021) at (252, 396) on xpath=//span[text()='Prev']
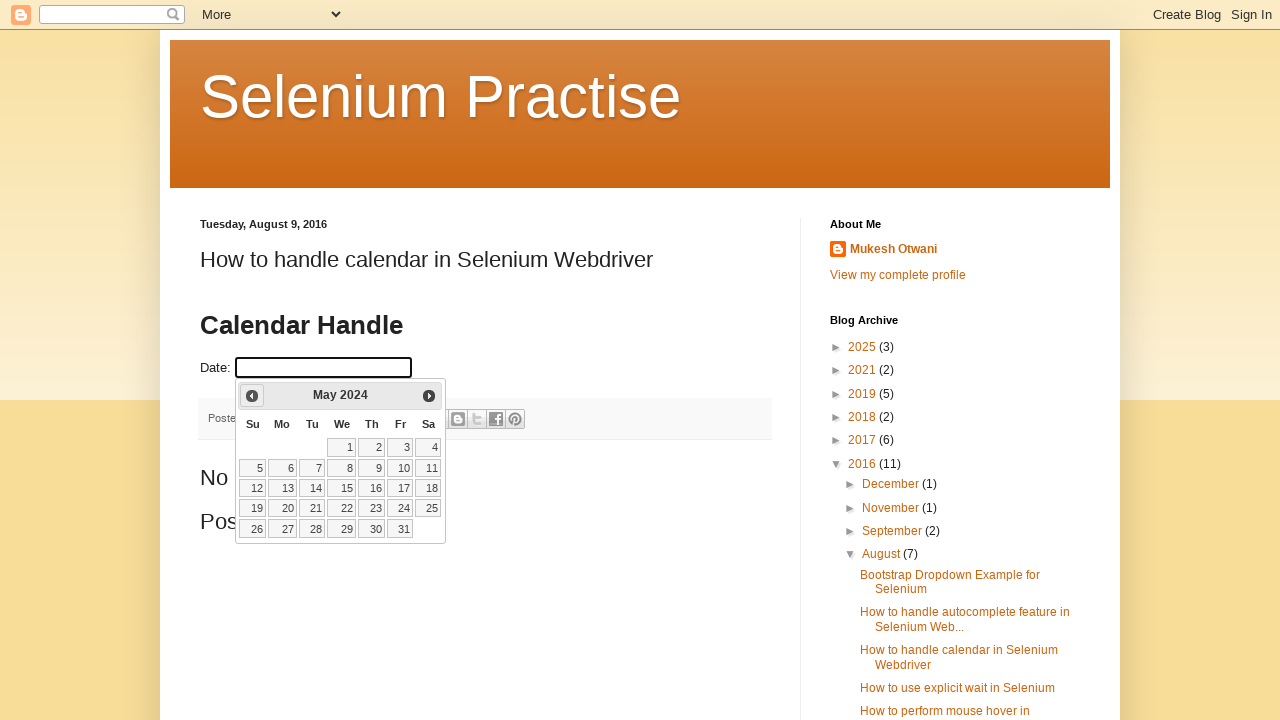

Clicked Prev to navigate backward (current: 2024, target: 2021) at (252, 396) on xpath=//span[text()='Prev']
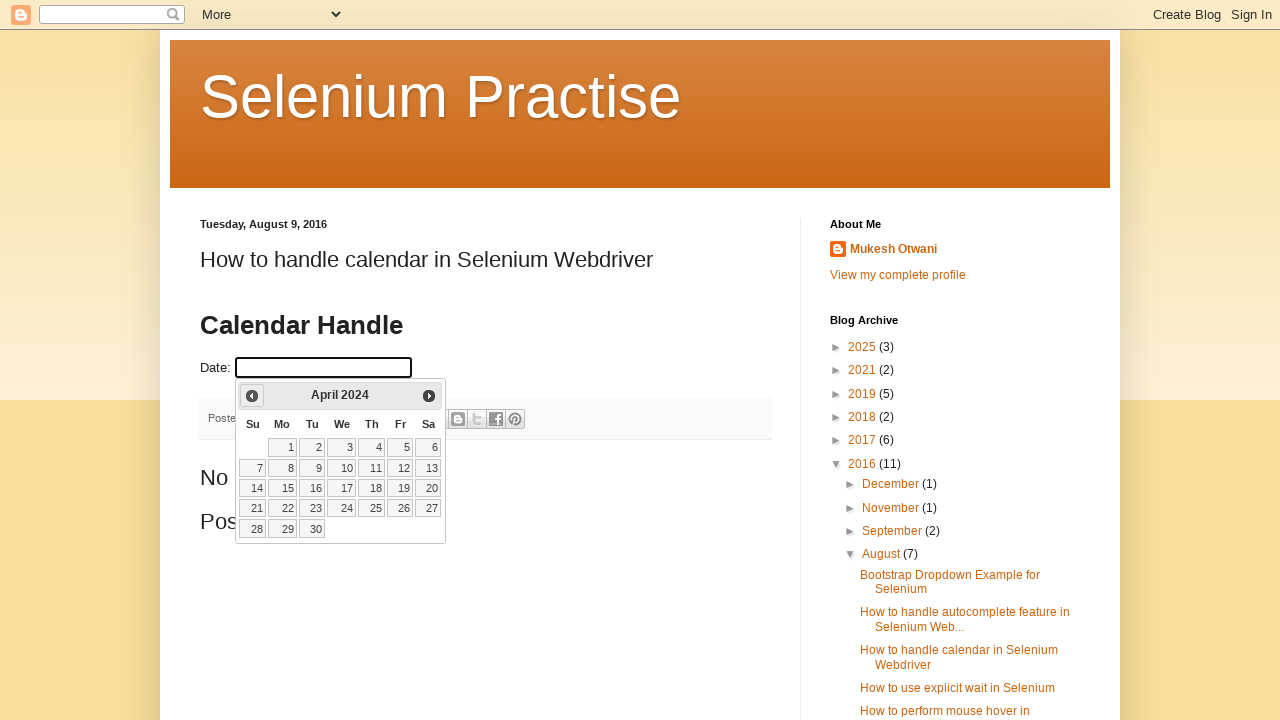

Clicked Prev to navigate backward (current: 2024, target: 2021) at (252, 396) on xpath=//span[text()='Prev']
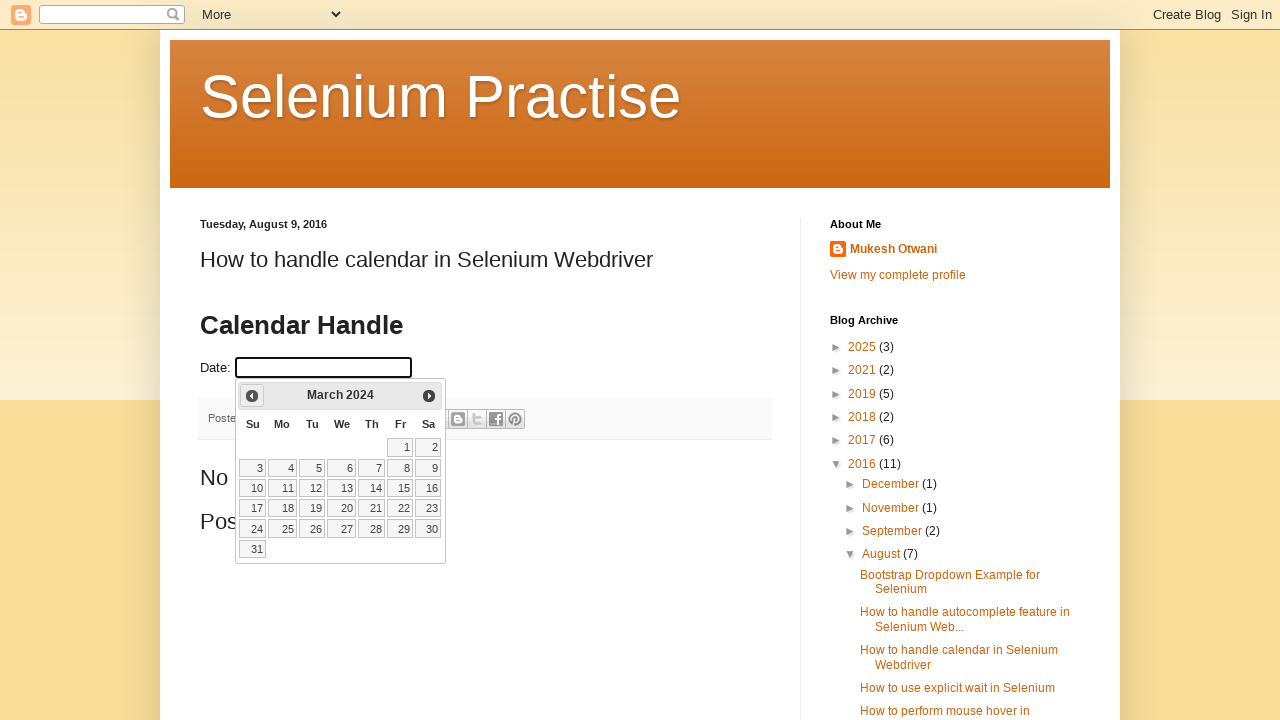

Clicked Prev to navigate backward (current: 2024, target: 2021) at (252, 396) on xpath=//span[text()='Prev']
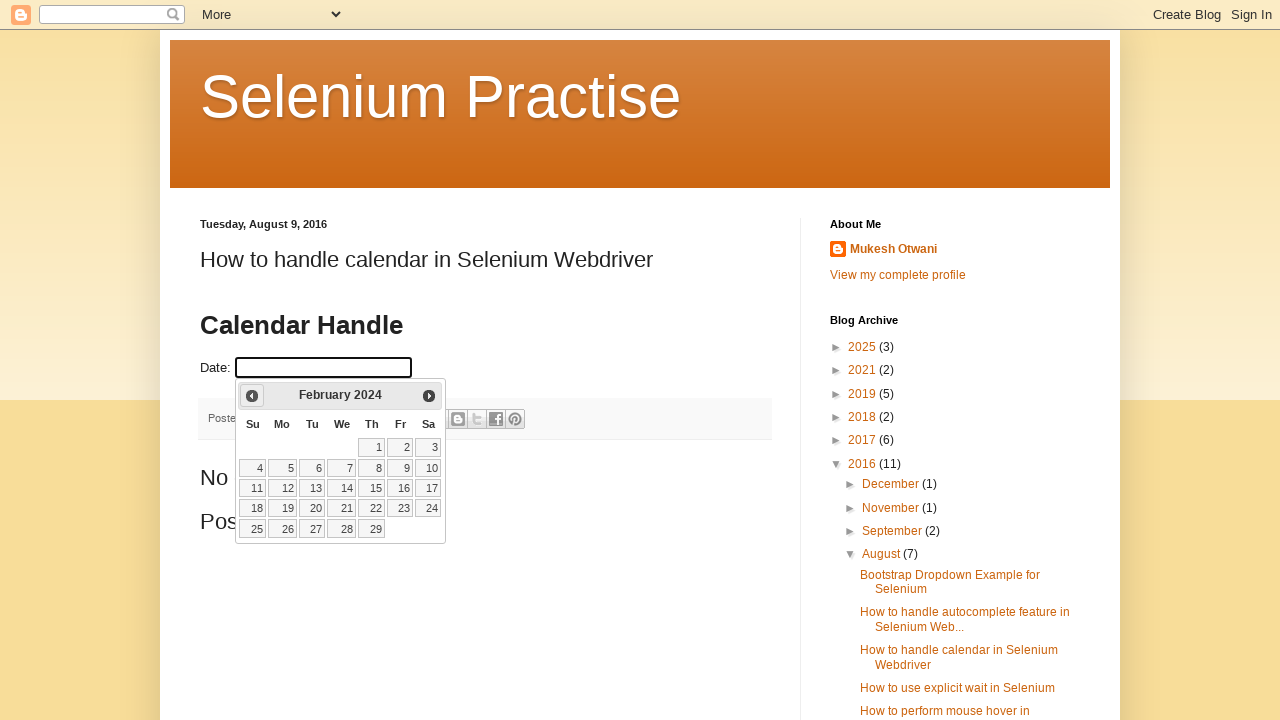

Clicked Prev to navigate backward (current: 2024, target: 2021) at (252, 396) on xpath=//span[text()='Prev']
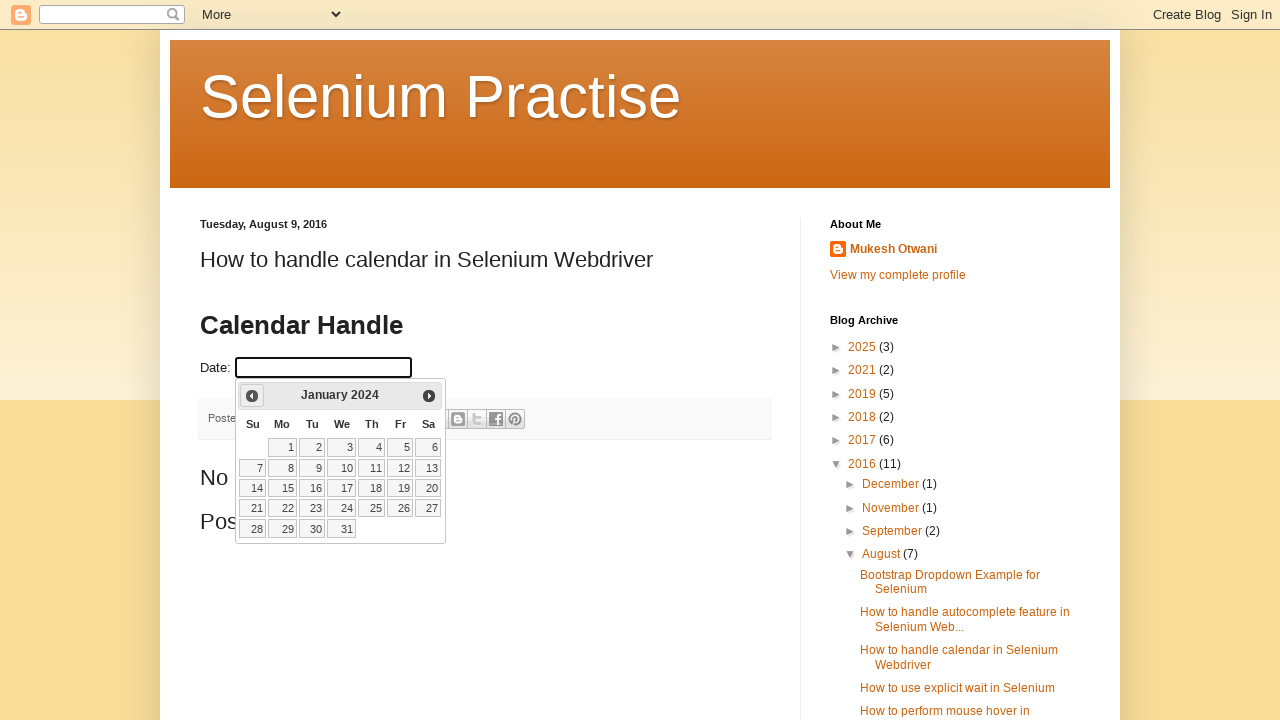

Clicked Prev to navigate backward (current: 2024, target: 2021) at (252, 396) on xpath=//span[text()='Prev']
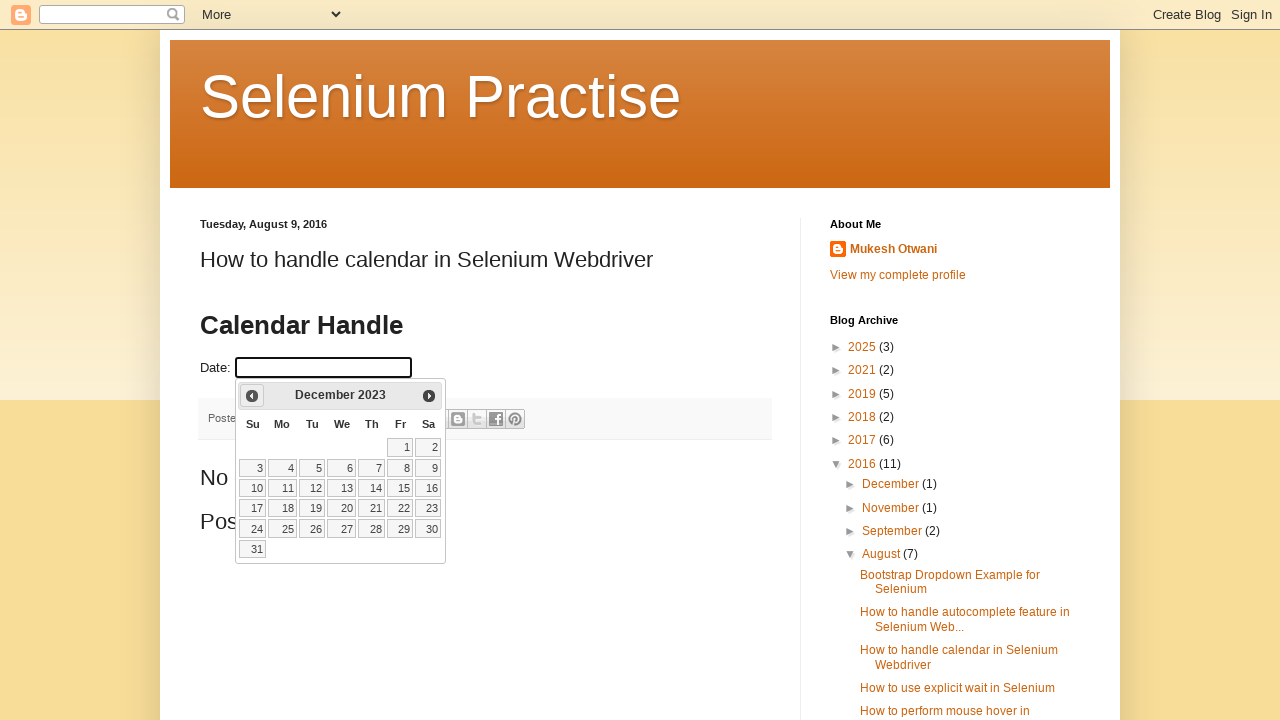

Clicked Prev to navigate backward (current: 2023, target: 2021) at (252, 396) on xpath=//span[text()='Prev']
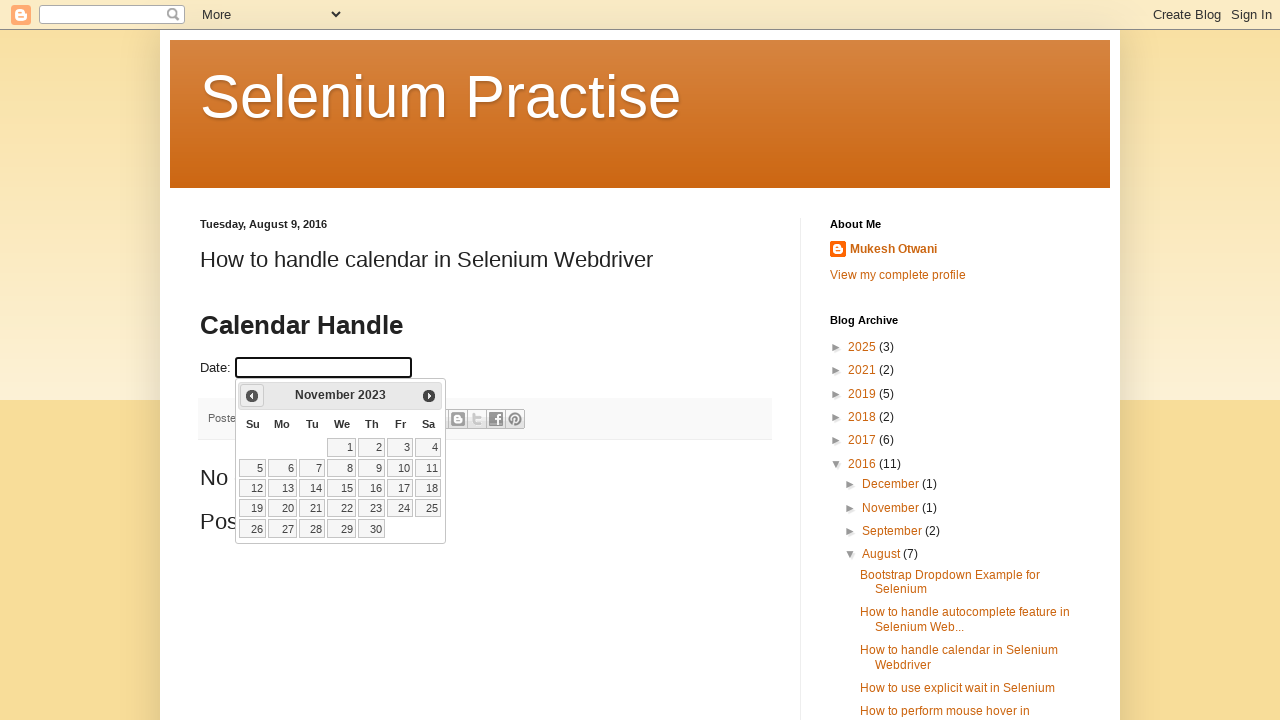

Clicked Prev to navigate backward (current: 2023, target: 2021) at (252, 396) on xpath=//span[text()='Prev']
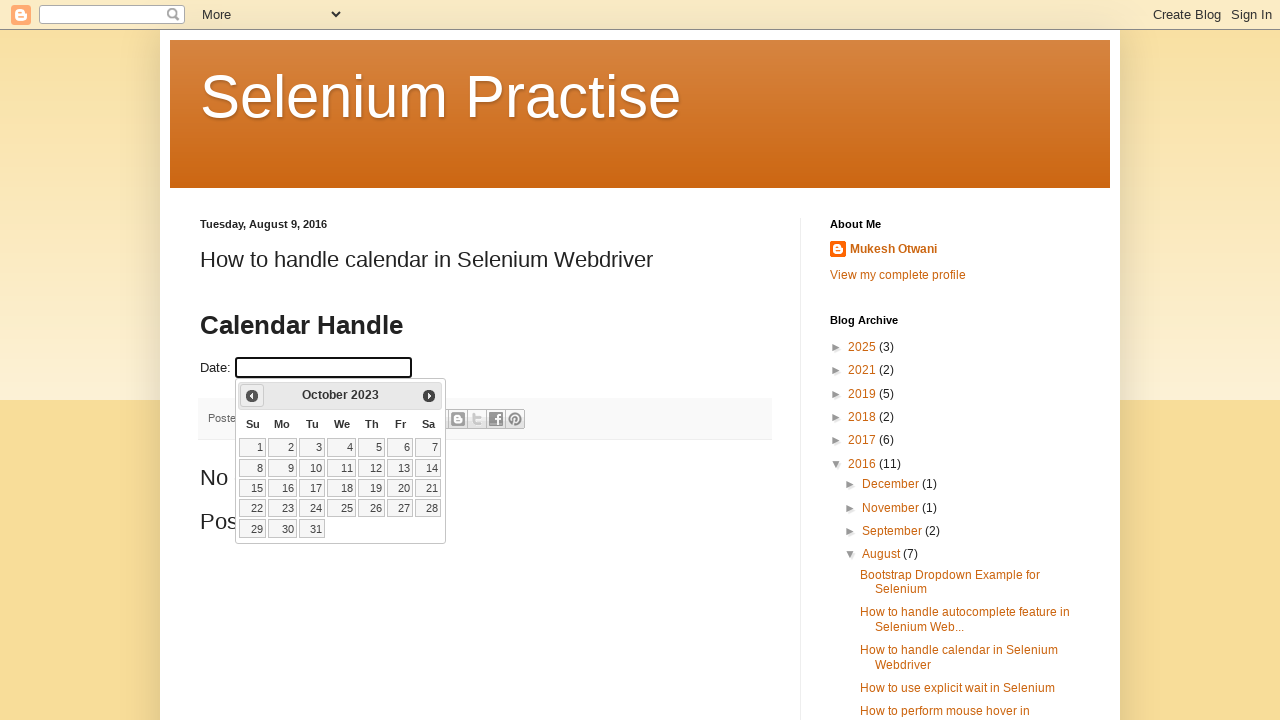

Clicked Prev to navigate backward (current: 2023, target: 2021) at (252, 396) on xpath=//span[text()='Prev']
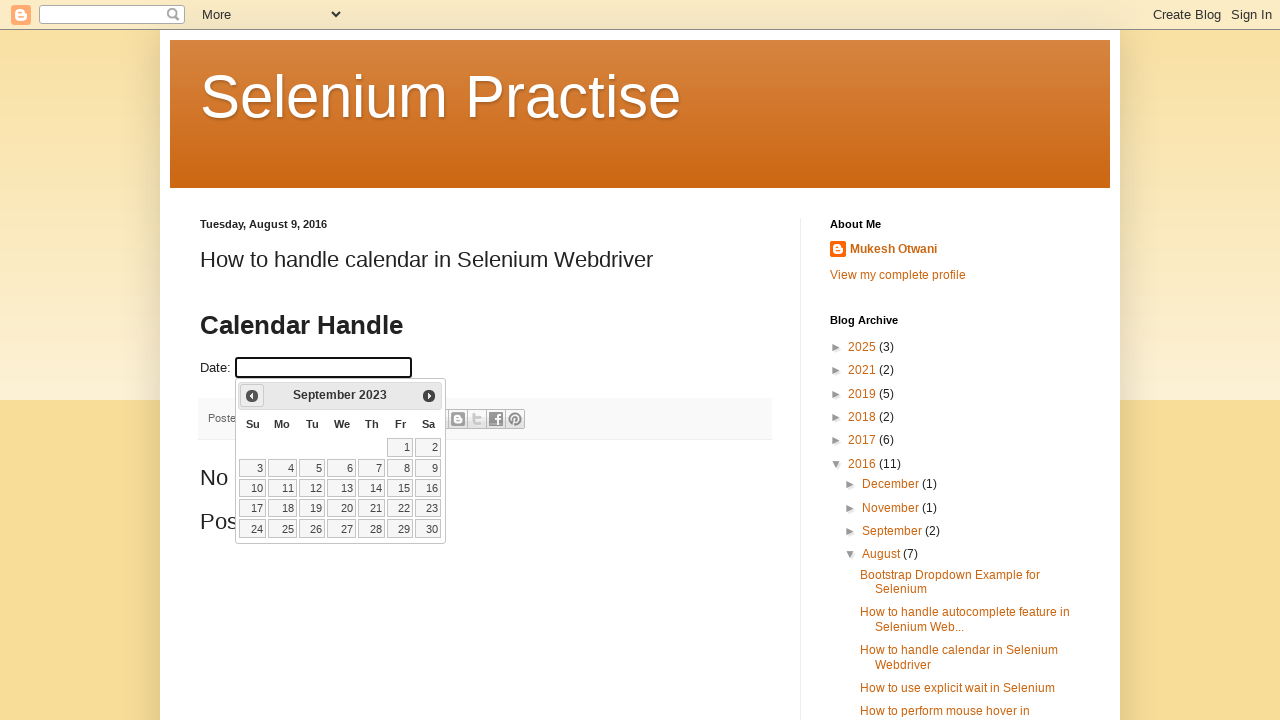

Clicked Prev to navigate backward (current: 2023, target: 2021) at (252, 396) on xpath=//span[text()='Prev']
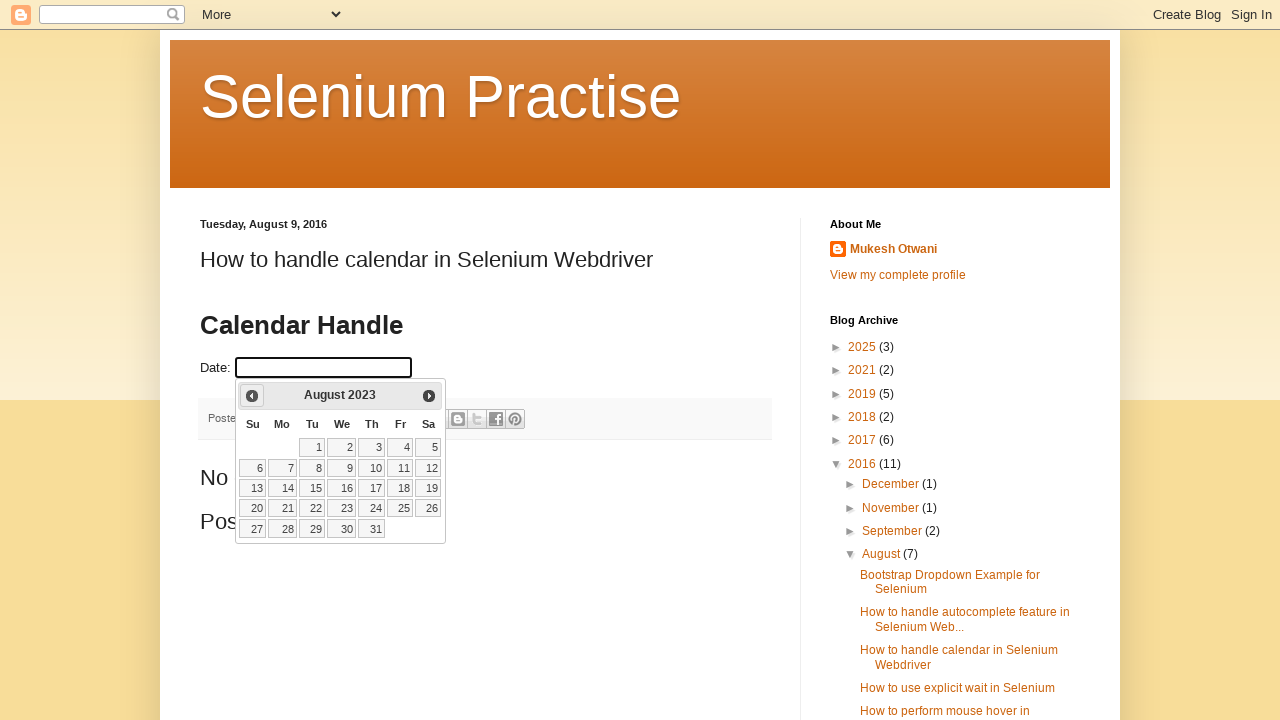

Clicked Prev to navigate backward (current: 2023, target: 2021) at (252, 396) on xpath=//span[text()='Prev']
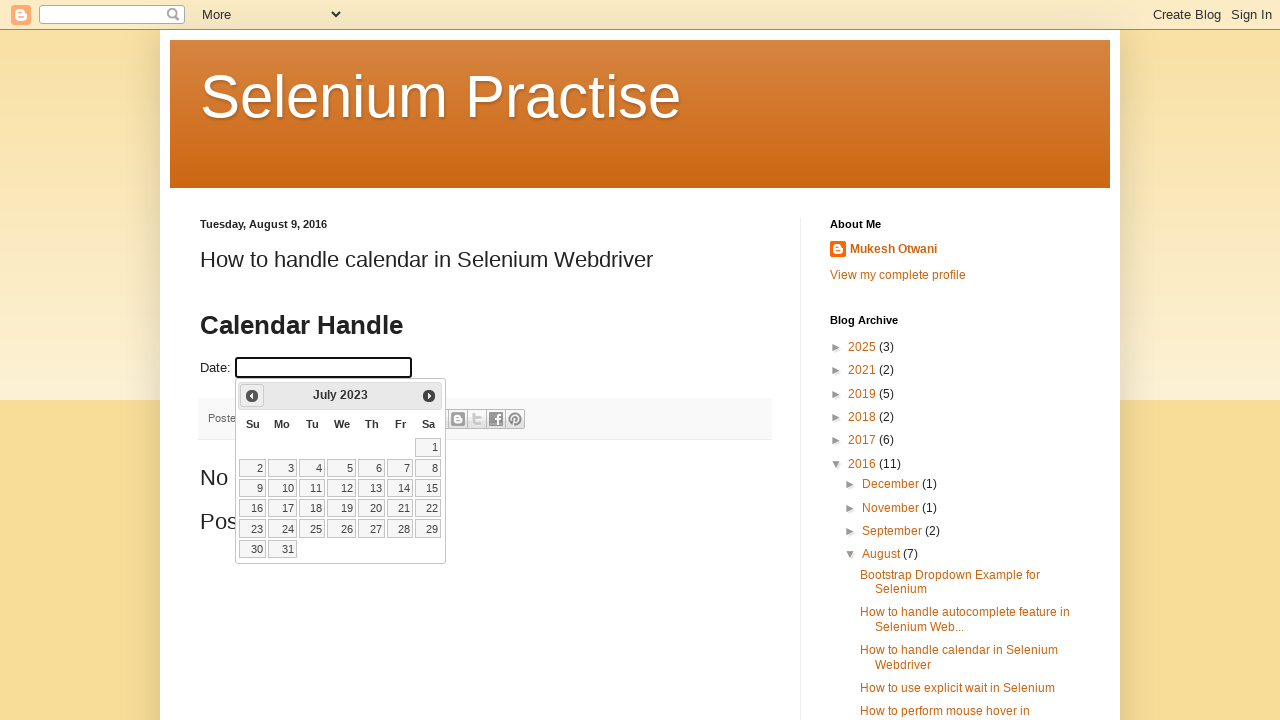

Clicked Prev to navigate backward (current: 2023, target: 2021) at (252, 396) on xpath=//span[text()='Prev']
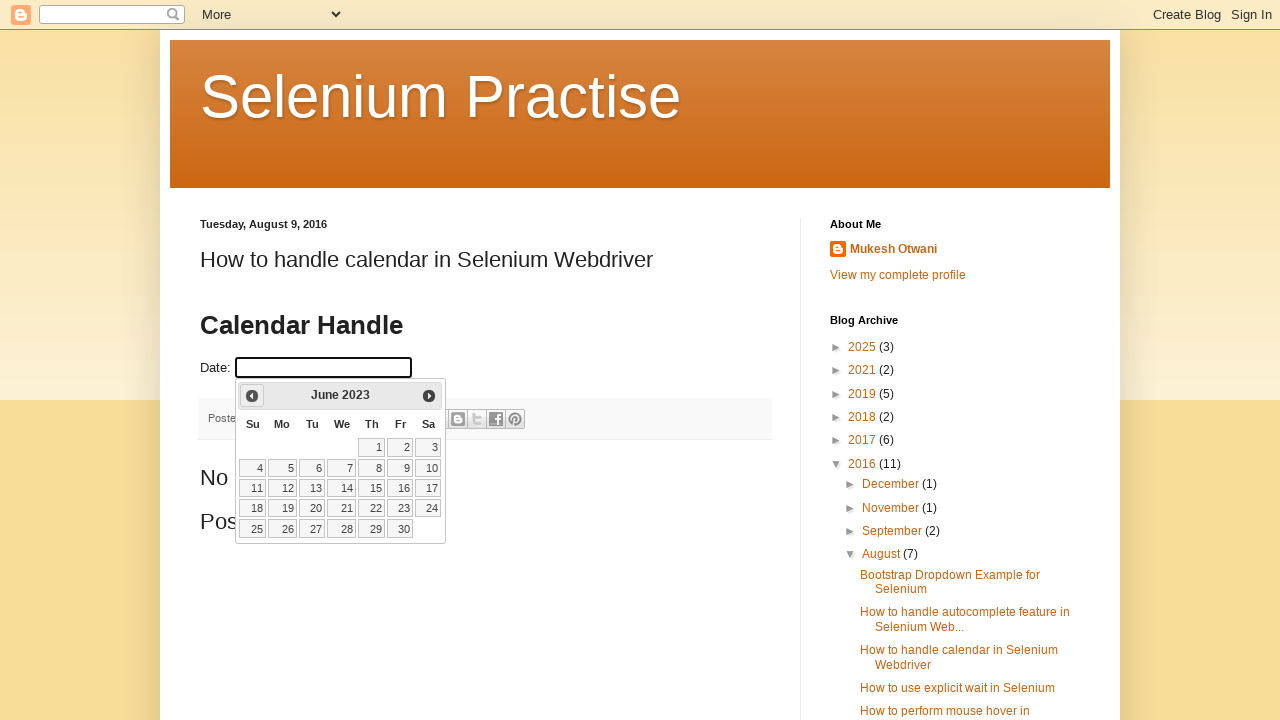

Clicked Prev to navigate backward (current: 2023, target: 2021) at (252, 396) on xpath=//span[text()='Prev']
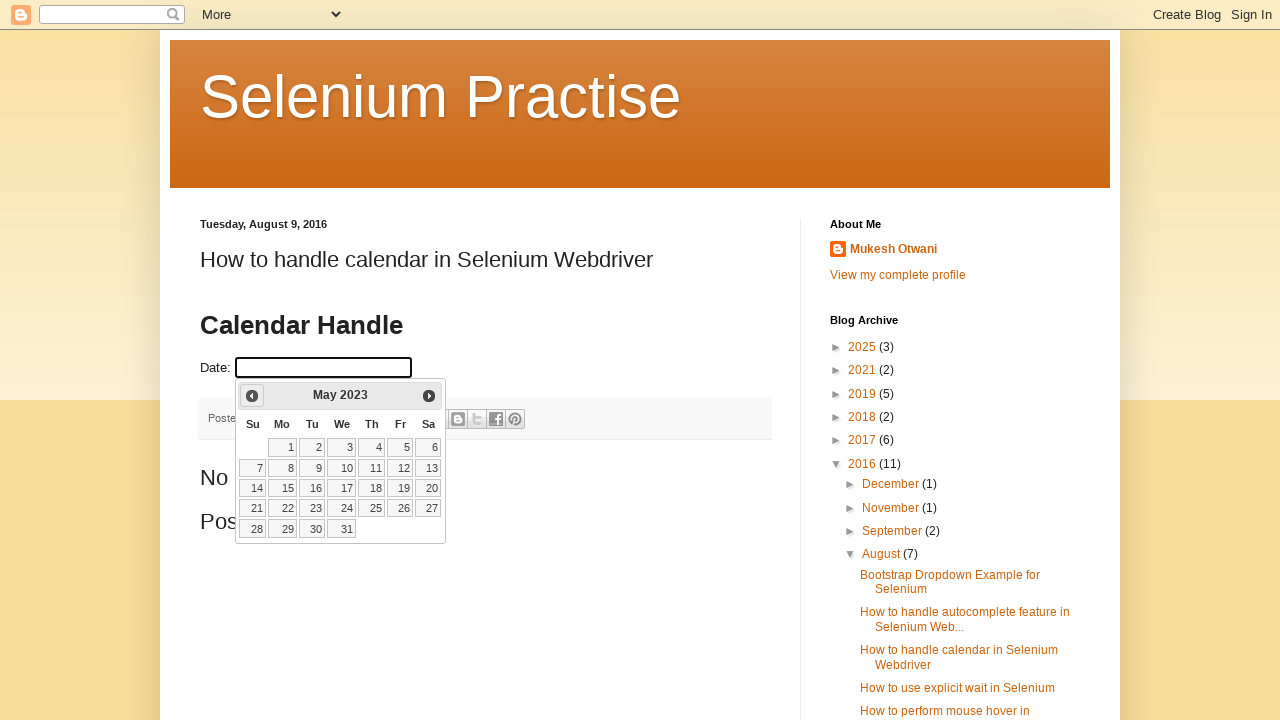

Clicked Prev to navigate backward (current: 2023, target: 2021) at (252, 396) on xpath=//span[text()='Prev']
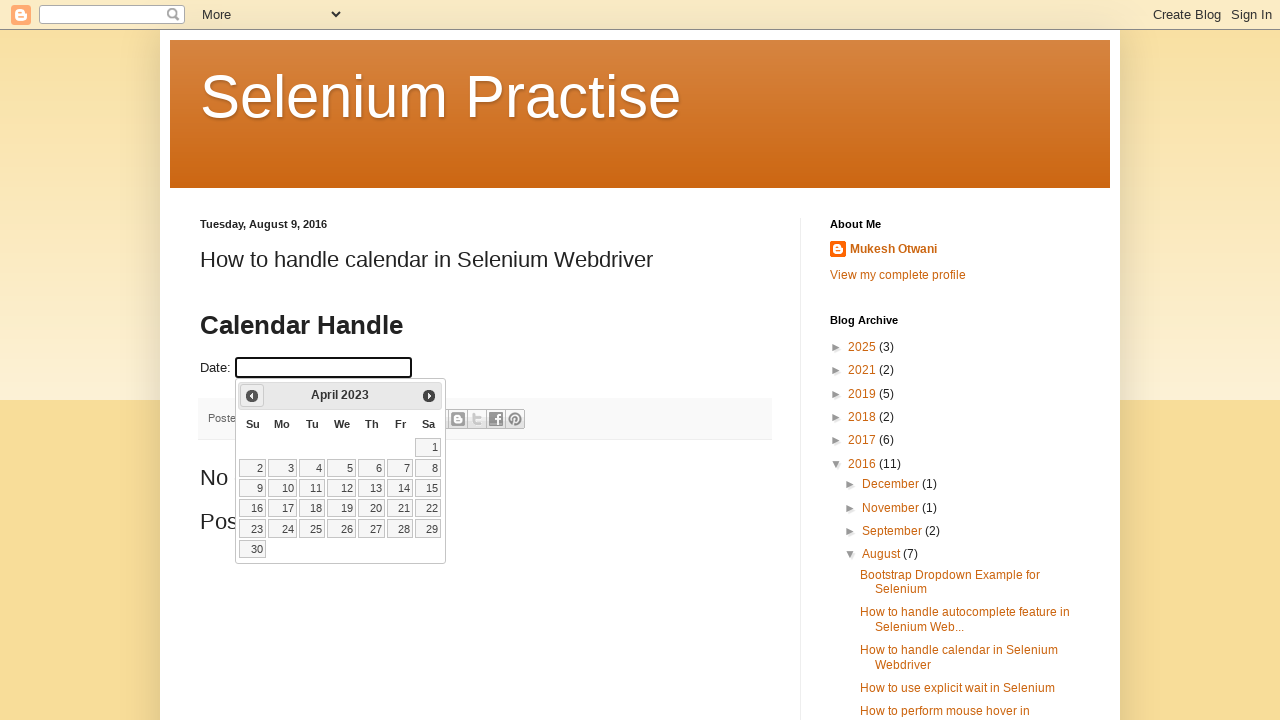

Clicked Prev to navigate backward (current: 2023, target: 2021) at (252, 396) on xpath=//span[text()='Prev']
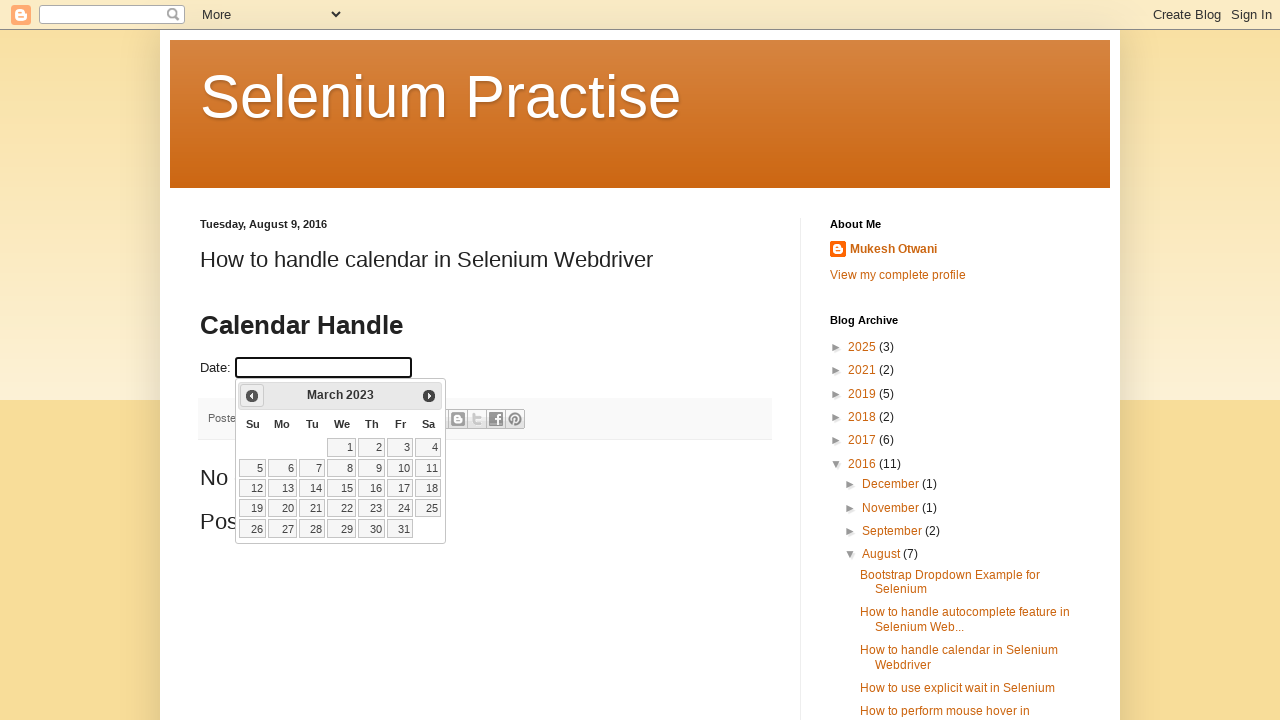

Clicked Prev to navigate backward (current: 2023, target: 2021) at (252, 396) on xpath=//span[text()='Prev']
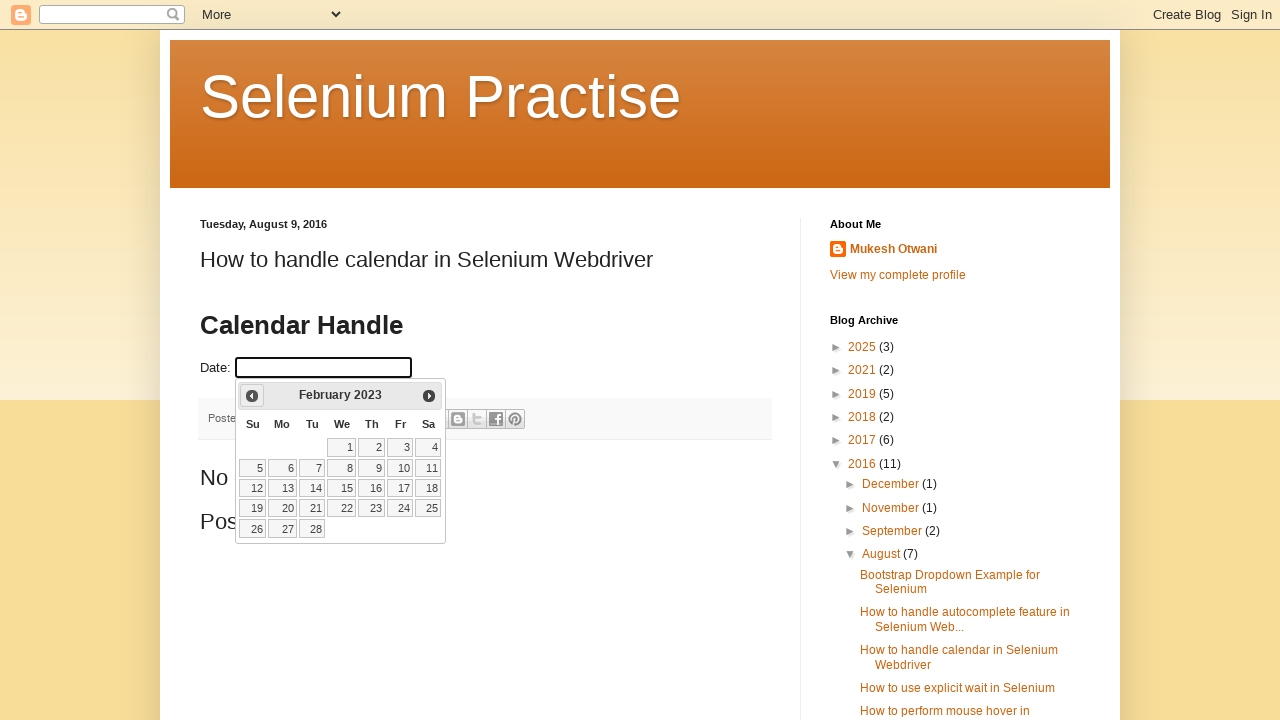

Clicked Prev to navigate backward (current: 2023, target: 2021) at (252, 396) on xpath=//span[text()='Prev']
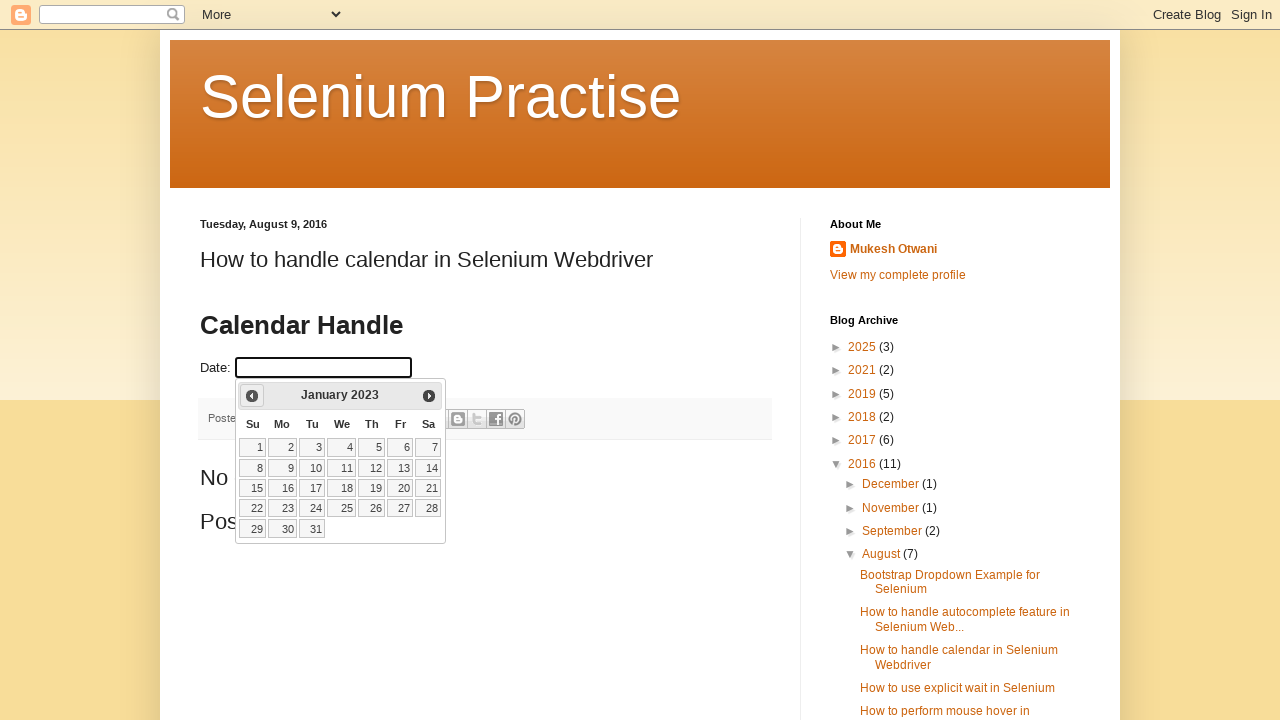

Clicked Prev to navigate backward (current: 2023, target: 2021) at (252, 396) on xpath=//span[text()='Prev']
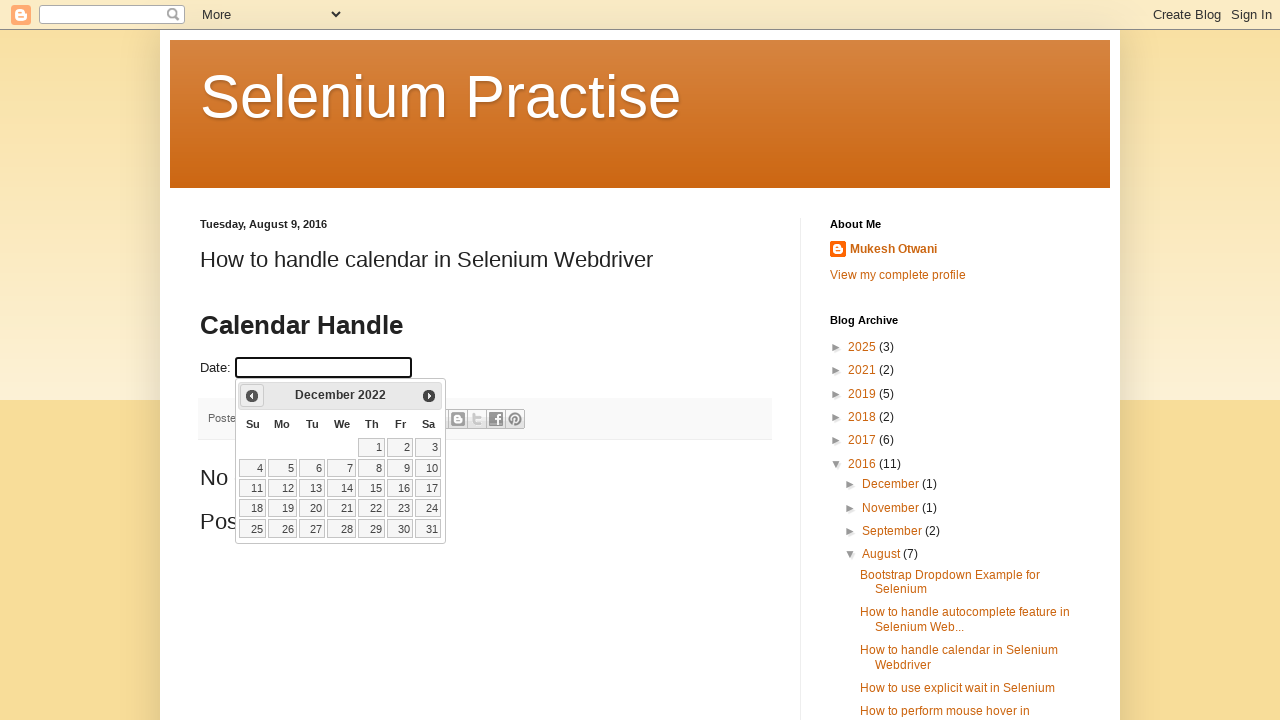

Clicked Prev to navigate backward (current: 2022, target: 2021) at (252, 396) on xpath=//span[text()='Prev']
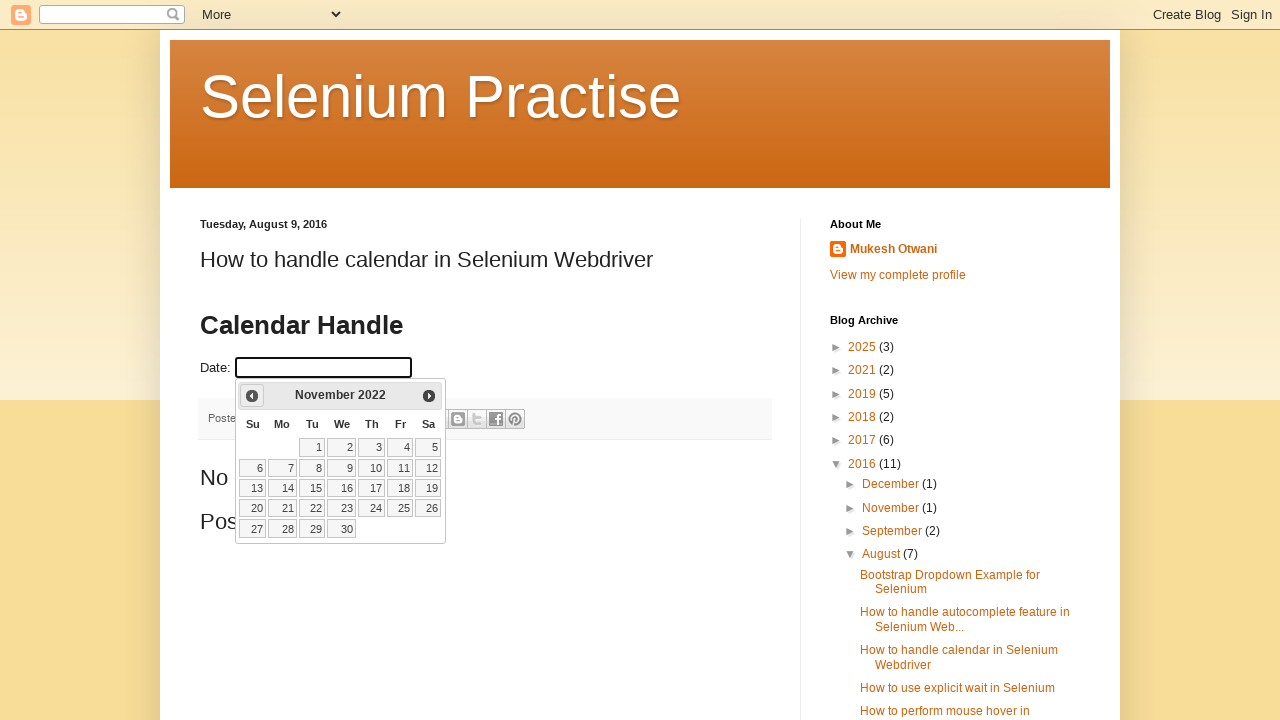

Clicked Prev to navigate backward (current: 2022, target: 2021) at (252, 396) on xpath=//span[text()='Prev']
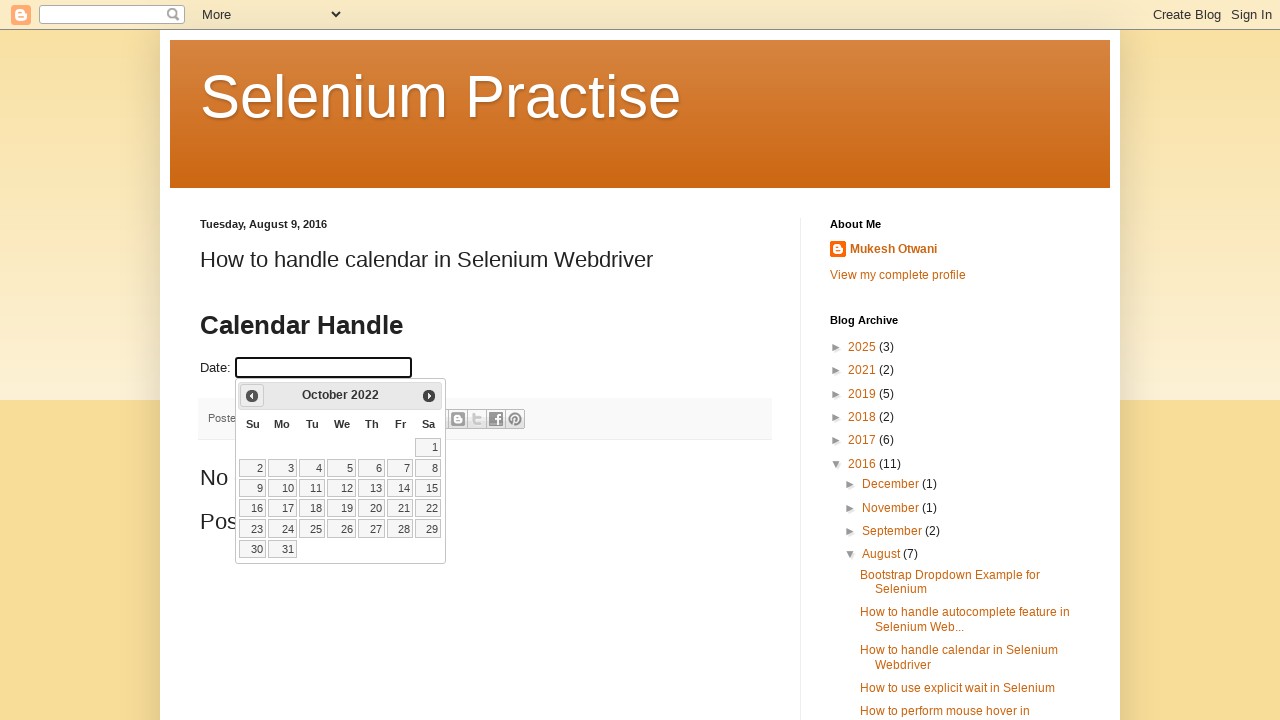

Clicked Prev to navigate backward (current: 2022, target: 2021) at (252, 396) on xpath=//span[text()='Prev']
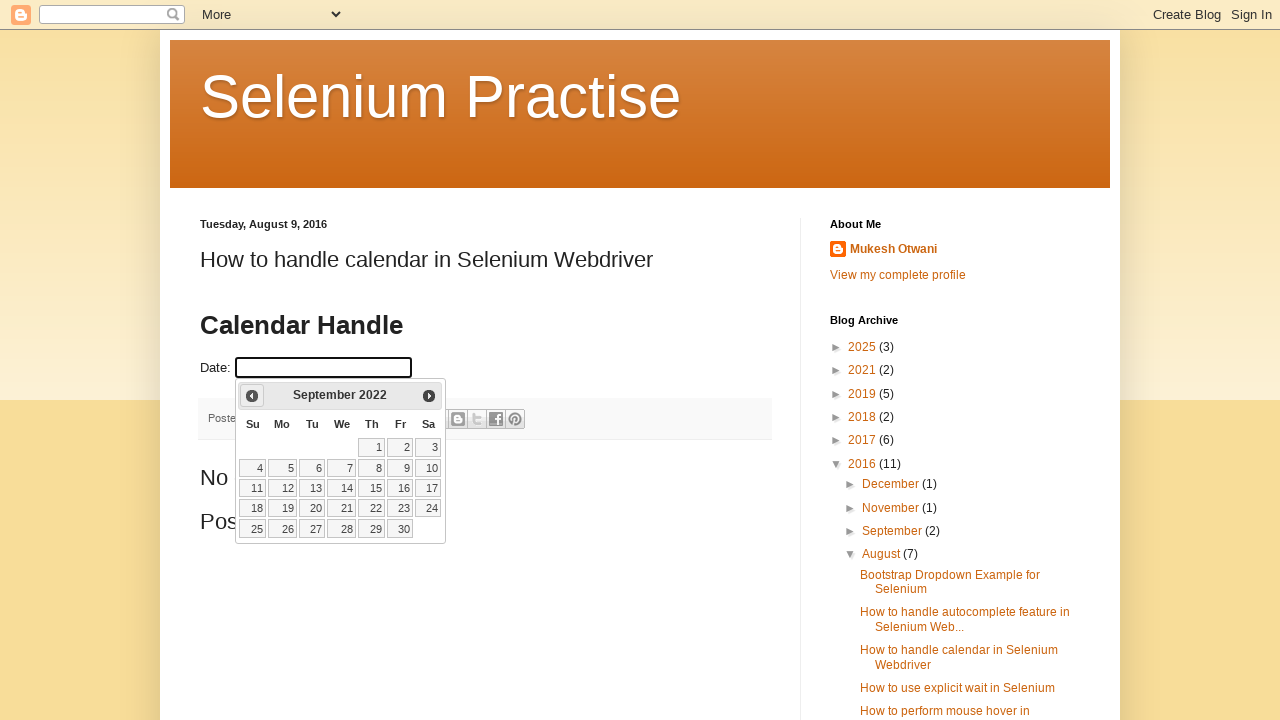

Clicked Prev to navigate backward (current: 2022, target: 2021) at (252, 396) on xpath=//span[text()='Prev']
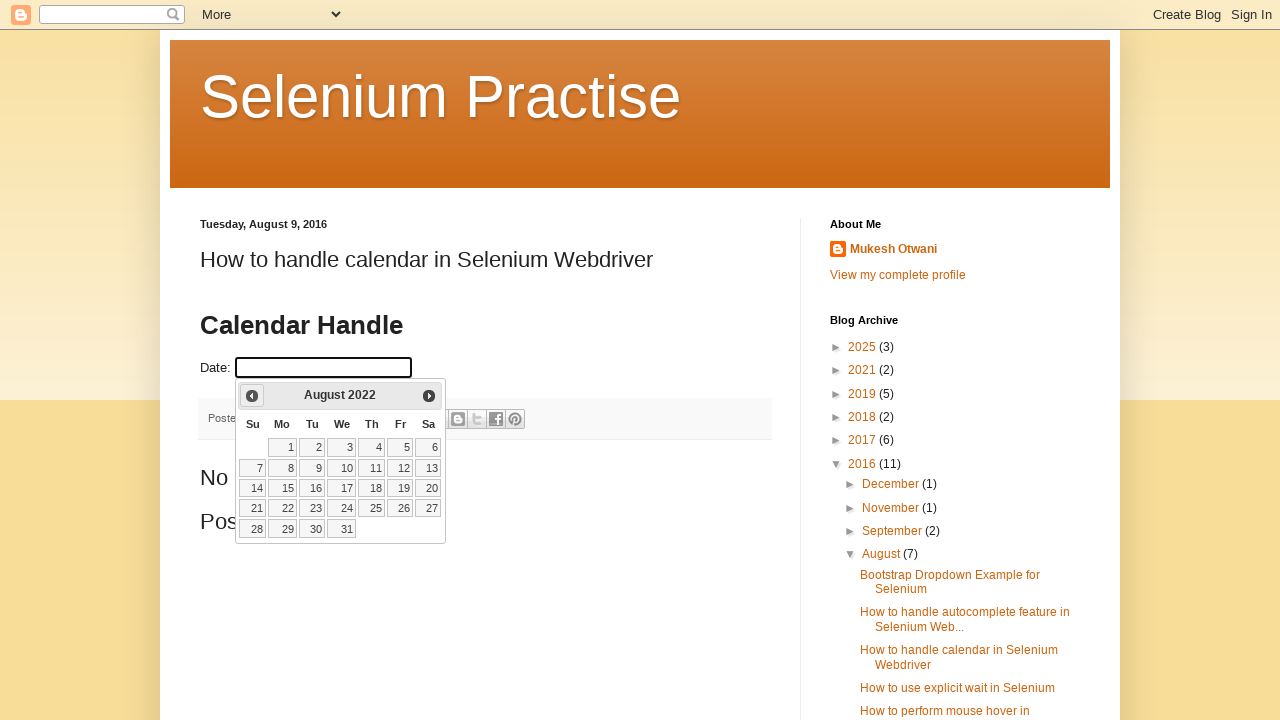

Clicked Prev to navigate backward (current: 2022, target: 2021) at (252, 396) on xpath=//span[text()='Prev']
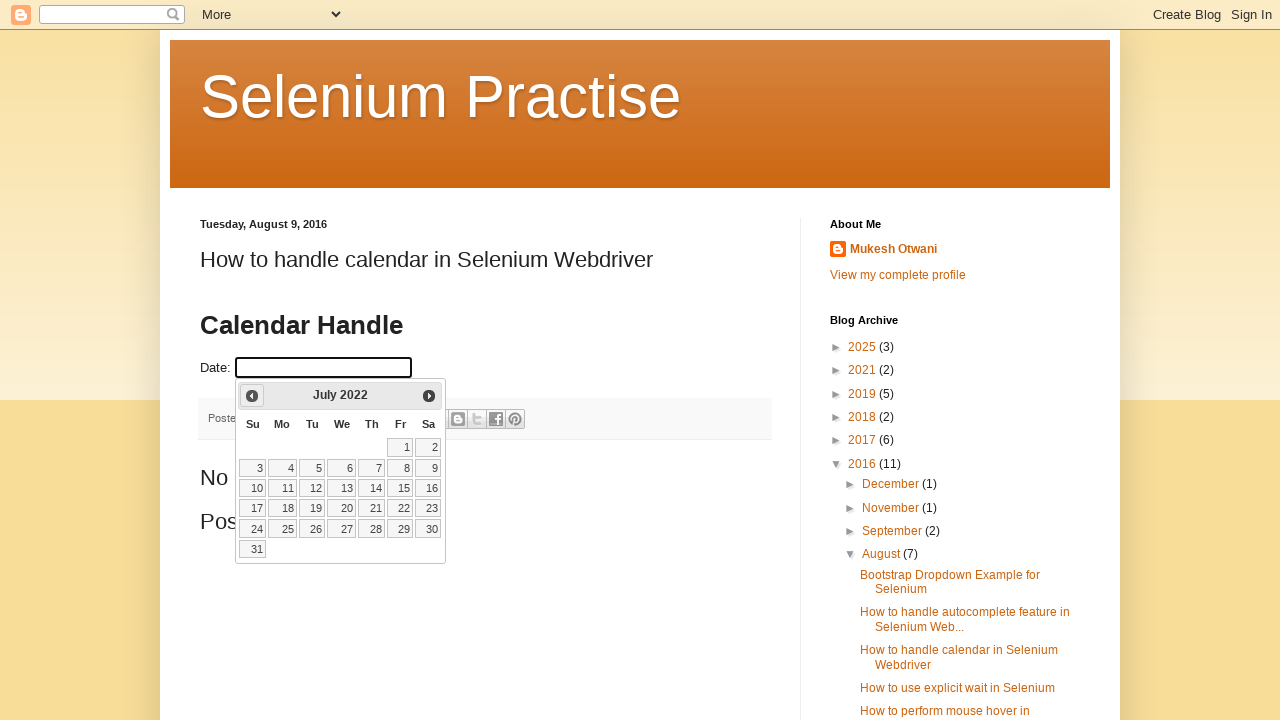

Clicked Prev to navigate backward (current: 2022, target: 2021) at (252, 396) on xpath=//span[text()='Prev']
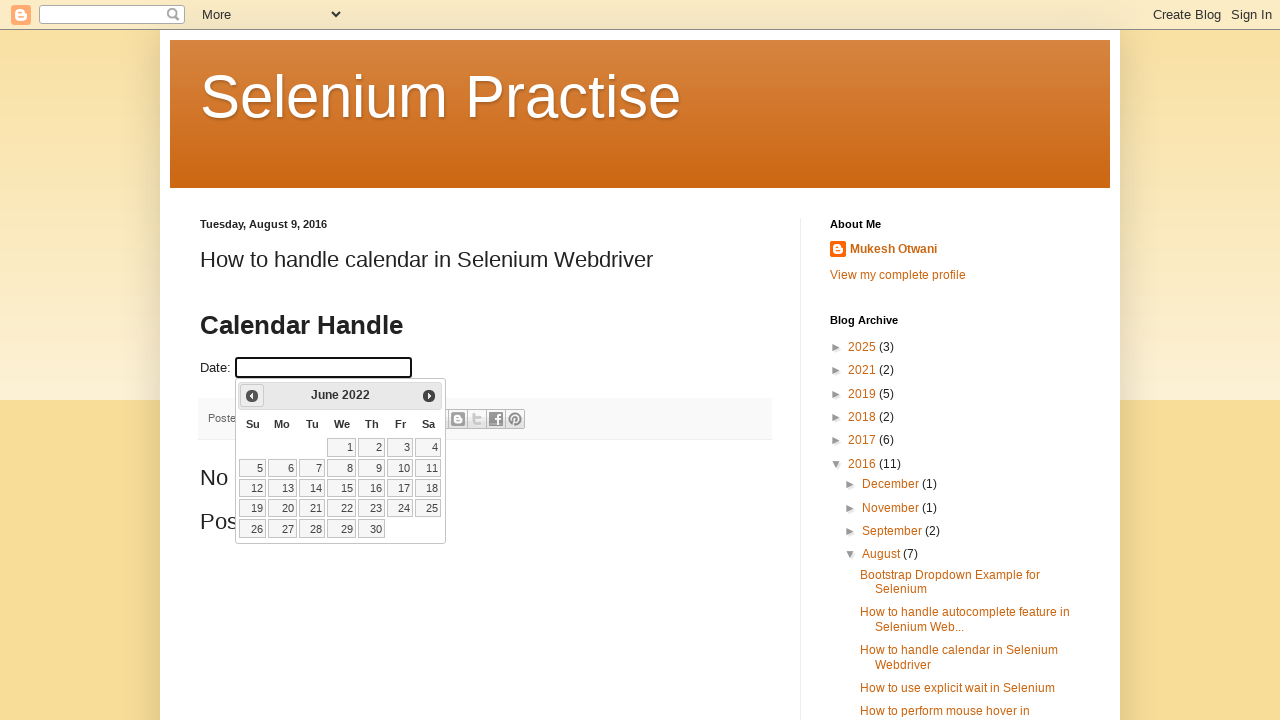

Clicked Prev to navigate backward (current: 2022, target: 2021) at (252, 396) on xpath=//span[text()='Prev']
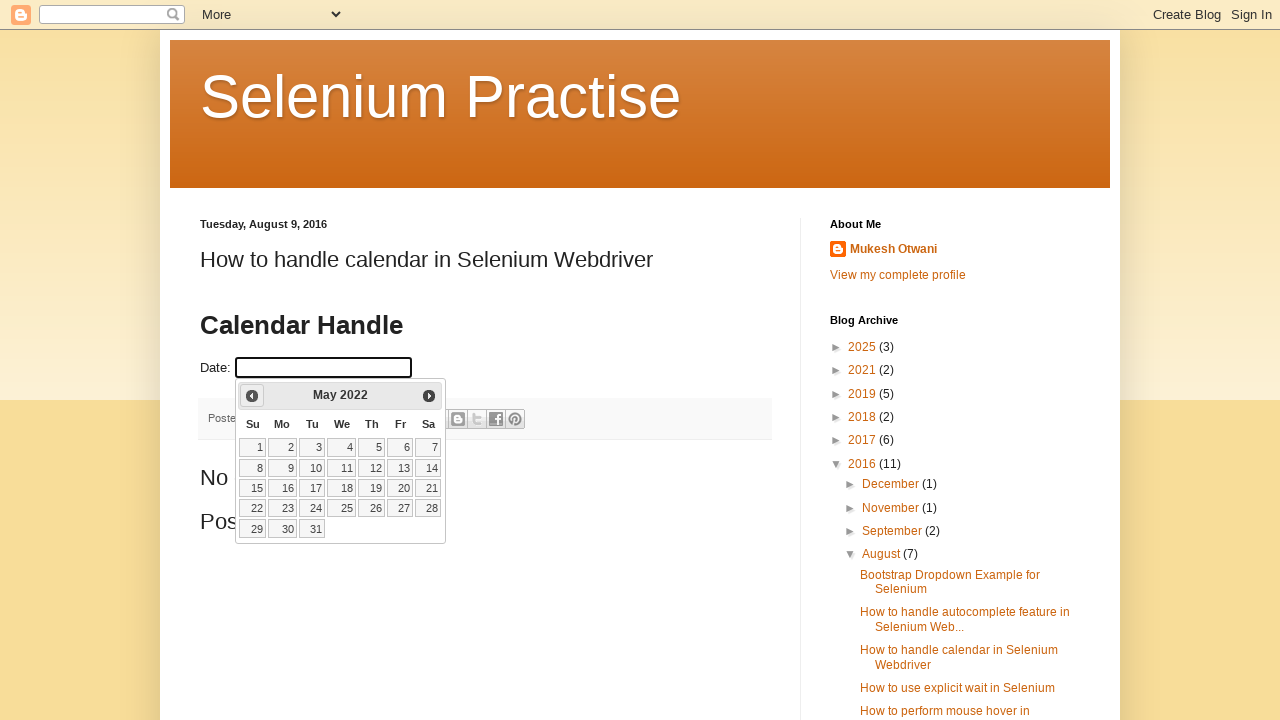

Clicked Prev to navigate backward (current: 2022, target: 2021) at (252, 396) on xpath=//span[text()='Prev']
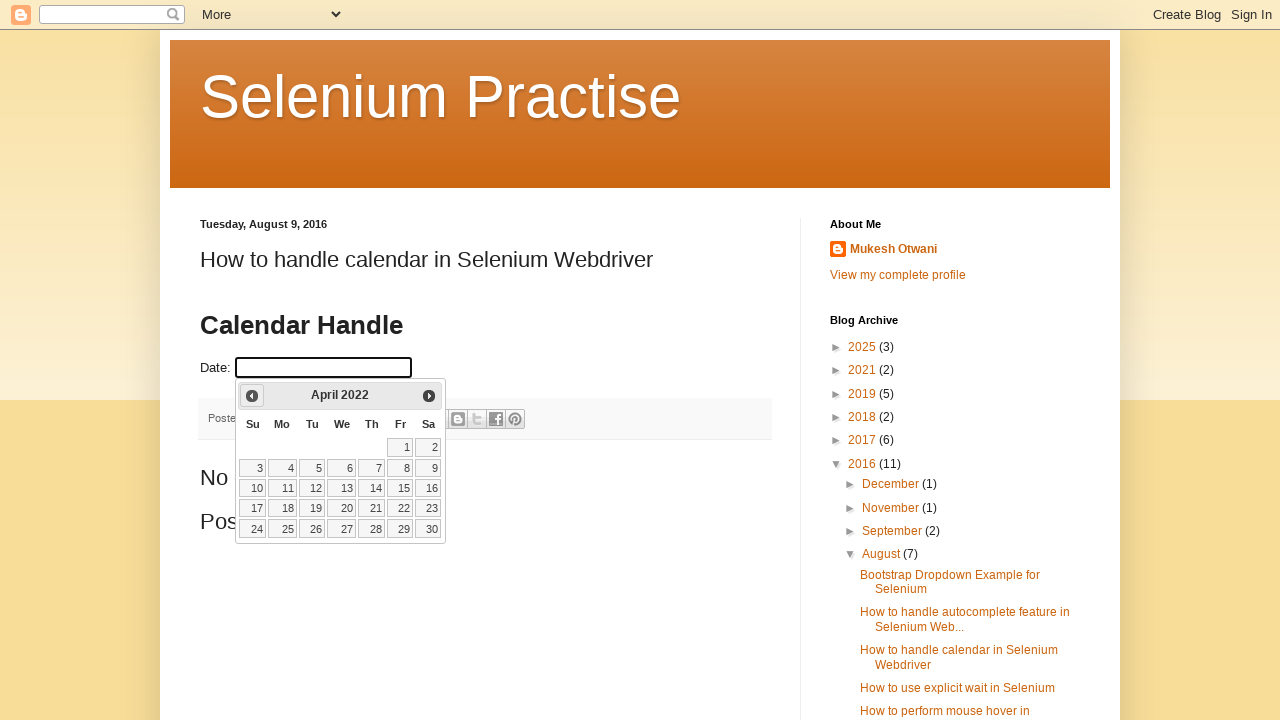

Clicked Prev to navigate backward (current: 2022, target: 2021) at (252, 396) on xpath=//span[text()='Prev']
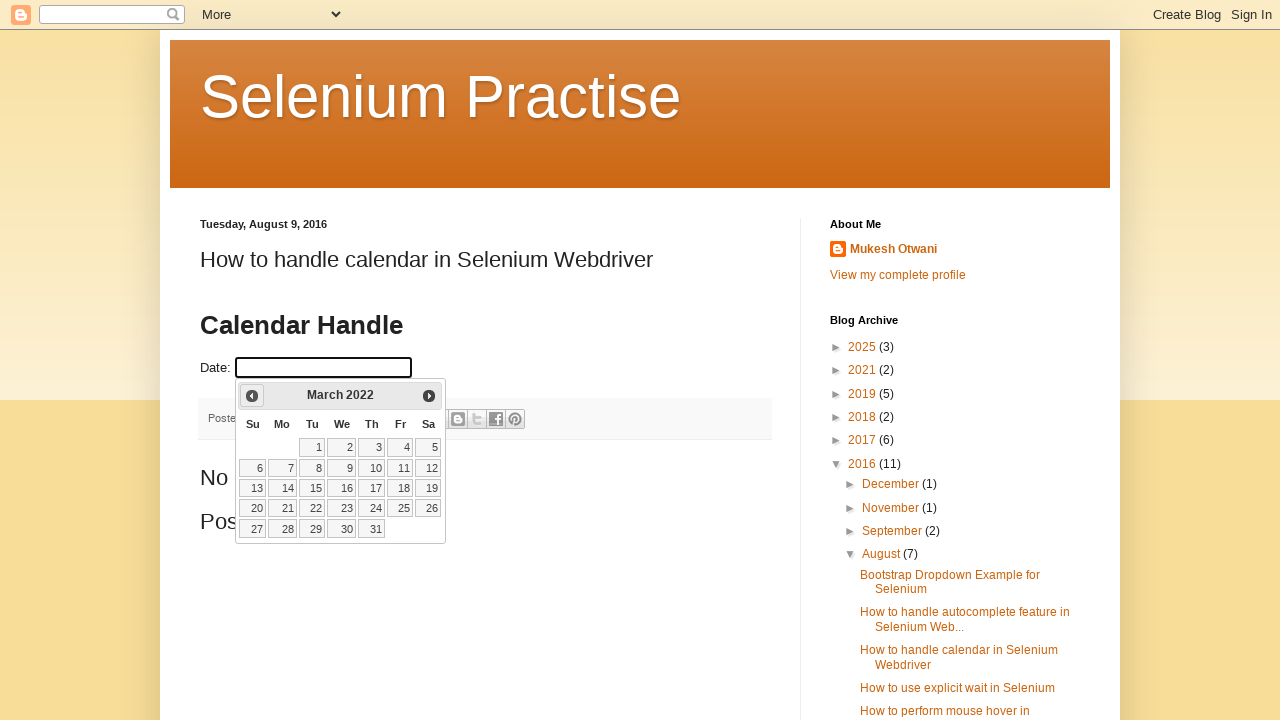

Clicked Prev to navigate backward (current: 2022, target: 2021) at (252, 396) on xpath=//span[text()='Prev']
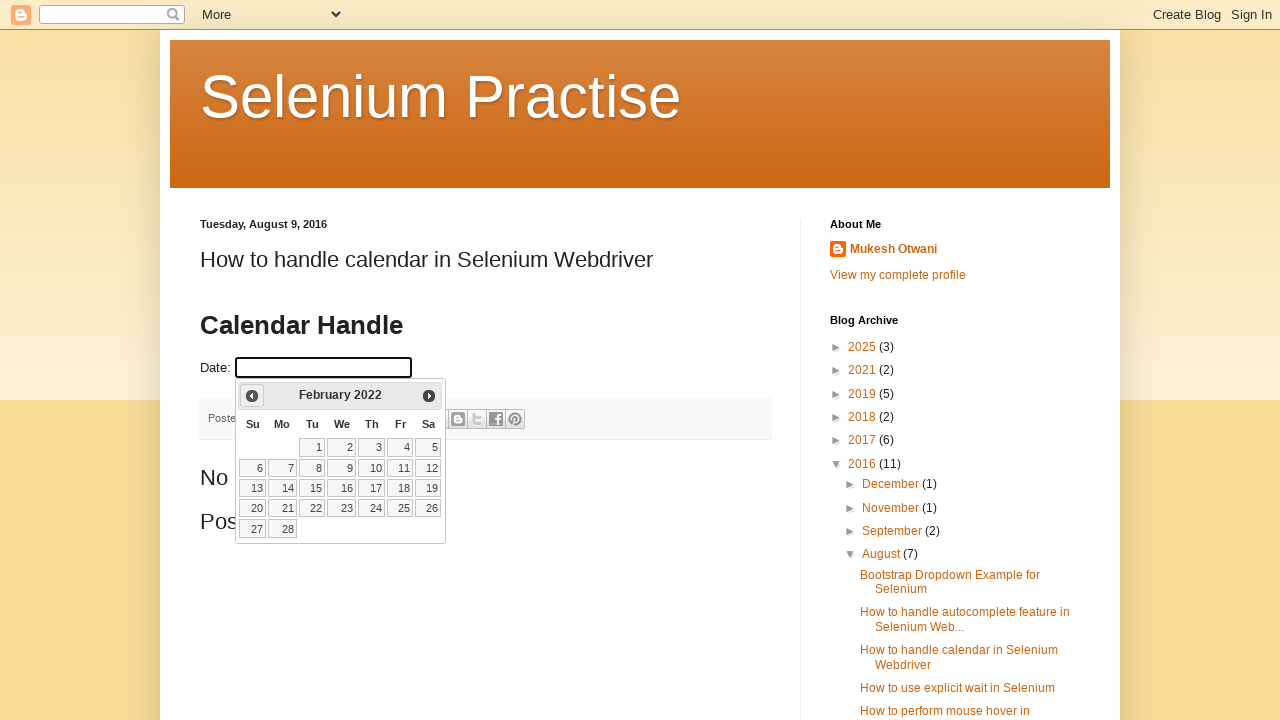

Clicked Prev to navigate backward (current: 2022, target: 2021) at (252, 396) on xpath=//span[text()='Prev']
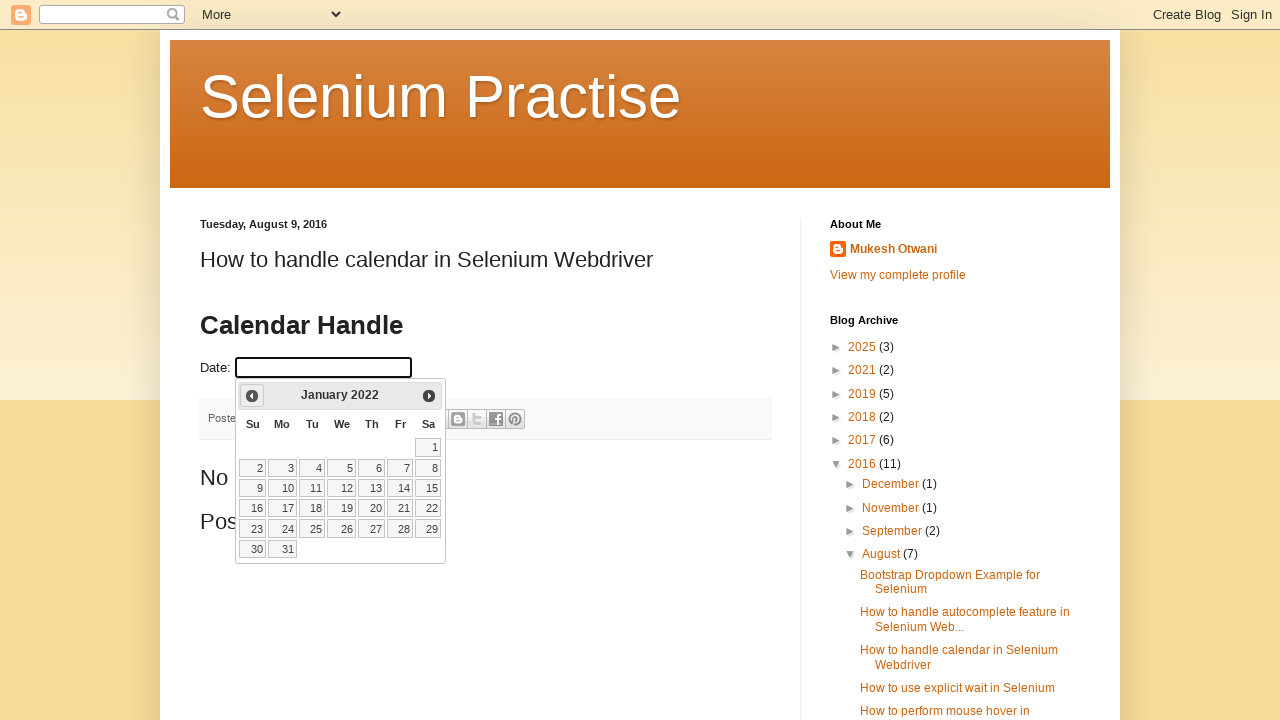

Clicked Prev to navigate backward (current: 2022, target: 2021) at (252, 396) on xpath=//span[text()='Prev']
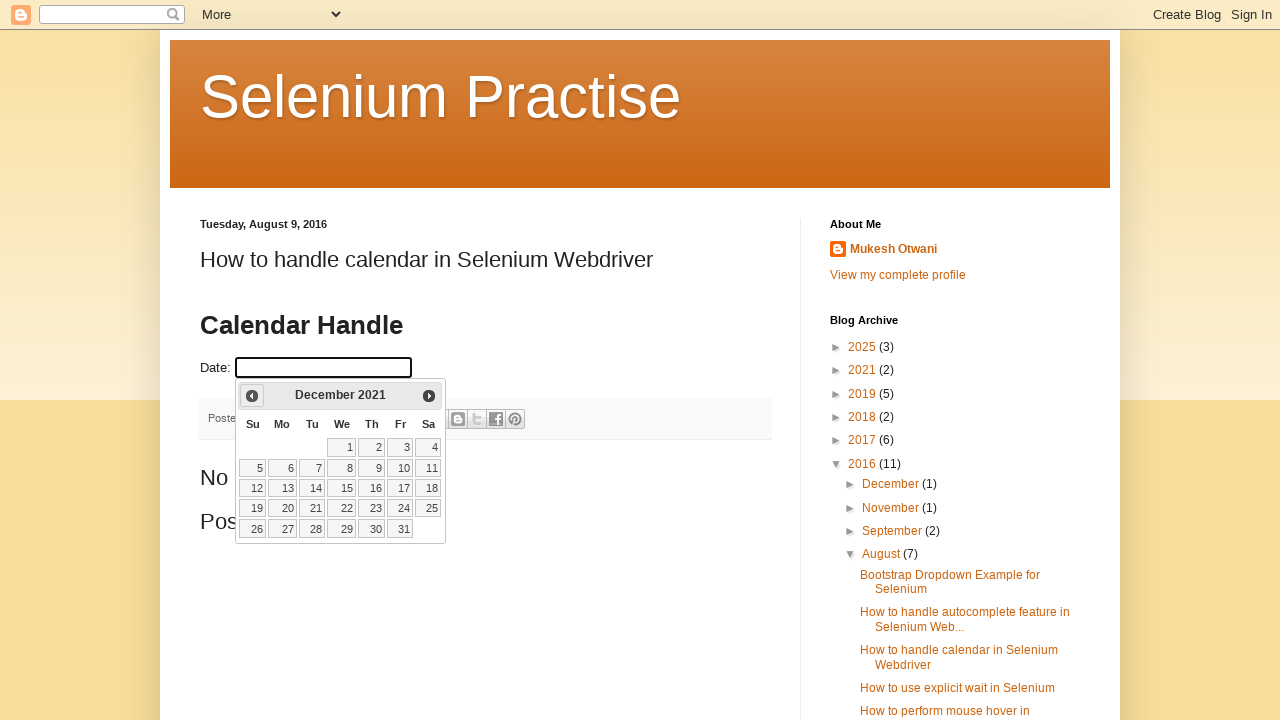

Clicked Prev to navigate to earlier month (current: December, target: February) at (252, 396) on xpath=//span[text()='Prev']
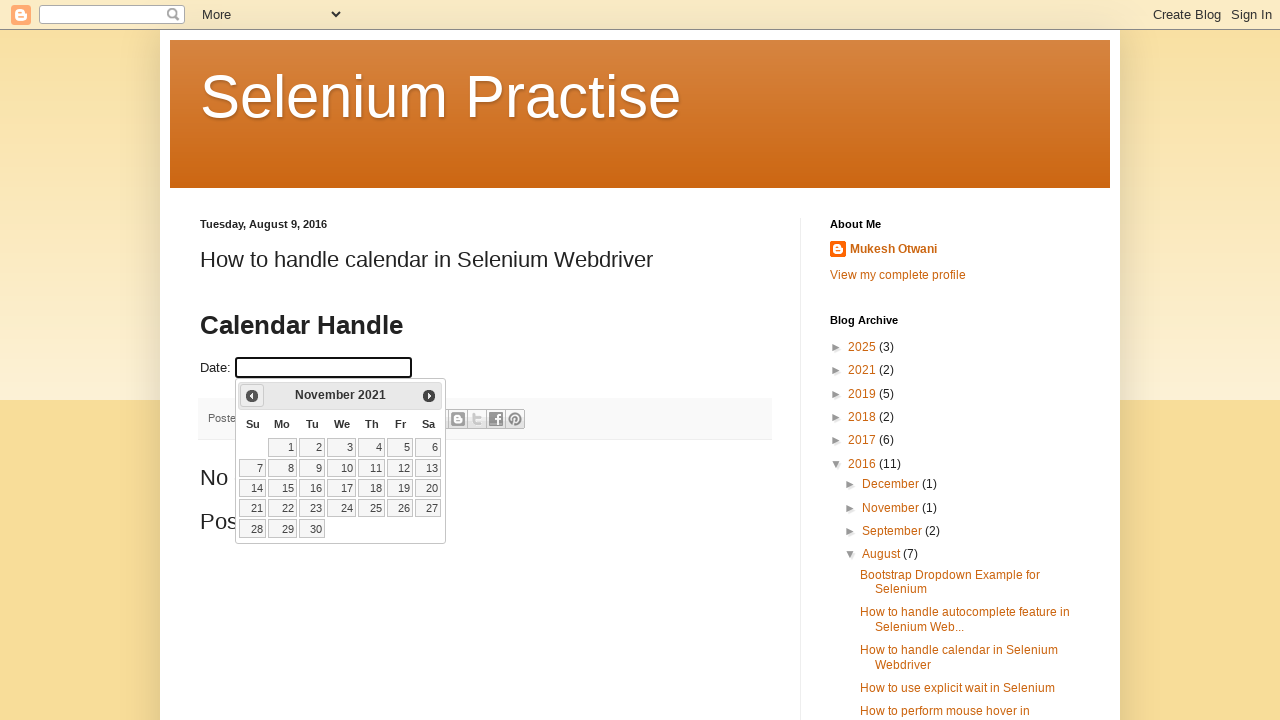

Clicked Prev to navigate to earlier month (current: November, target: February) at (252, 396) on xpath=//span[text()='Prev']
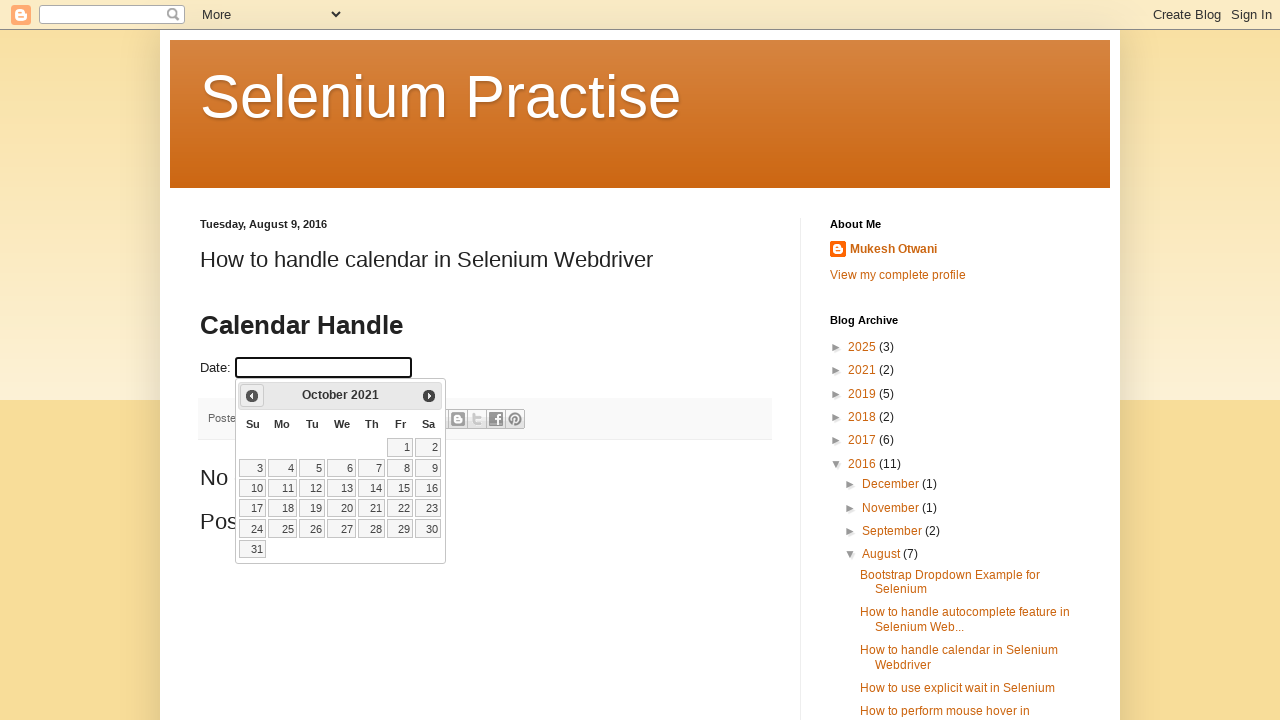

Clicked Prev to navigate to earlier month (current: October, target: February) at (252, 396) on xpath=//span[text()='Prev']
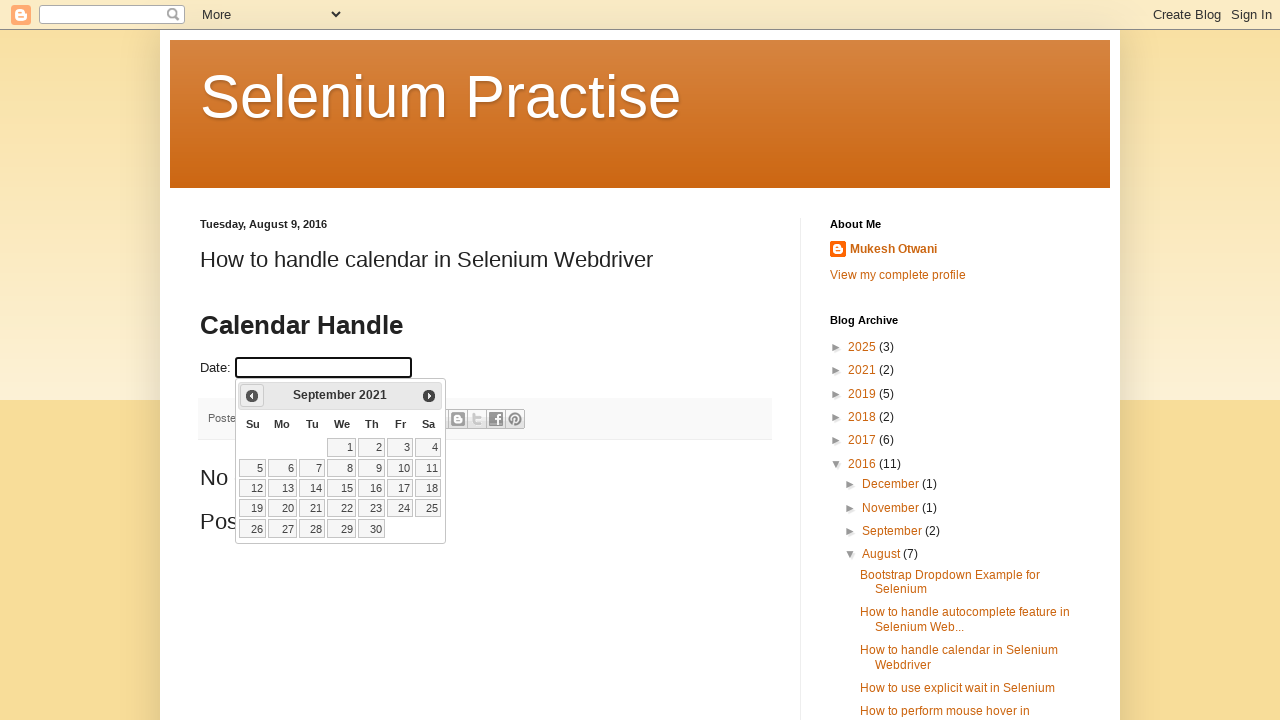

Clicked Prev to navigate to earlier month (current: September, target: February) at (252, 396) on xpath=//span[text()='Prev']
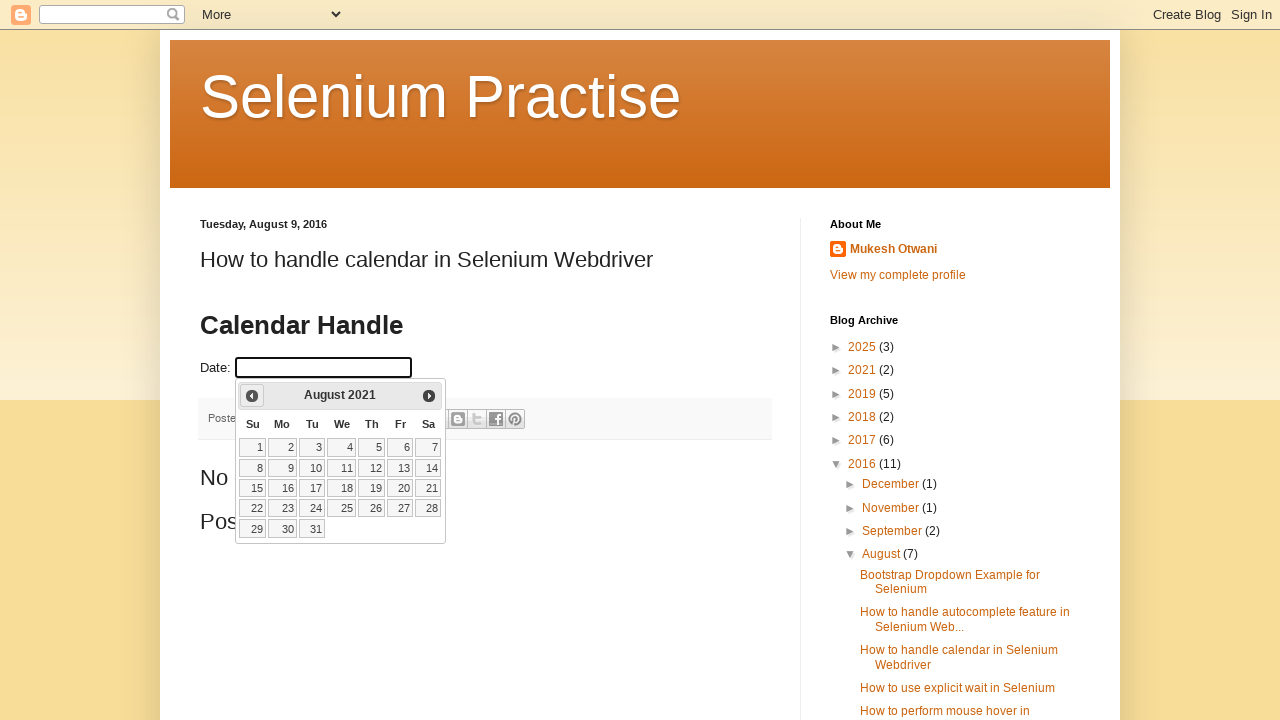

Clicked Prev to navigate to earlier month (current: August, target: February) at (252, 396) on xpath=//span[text()='Prev']
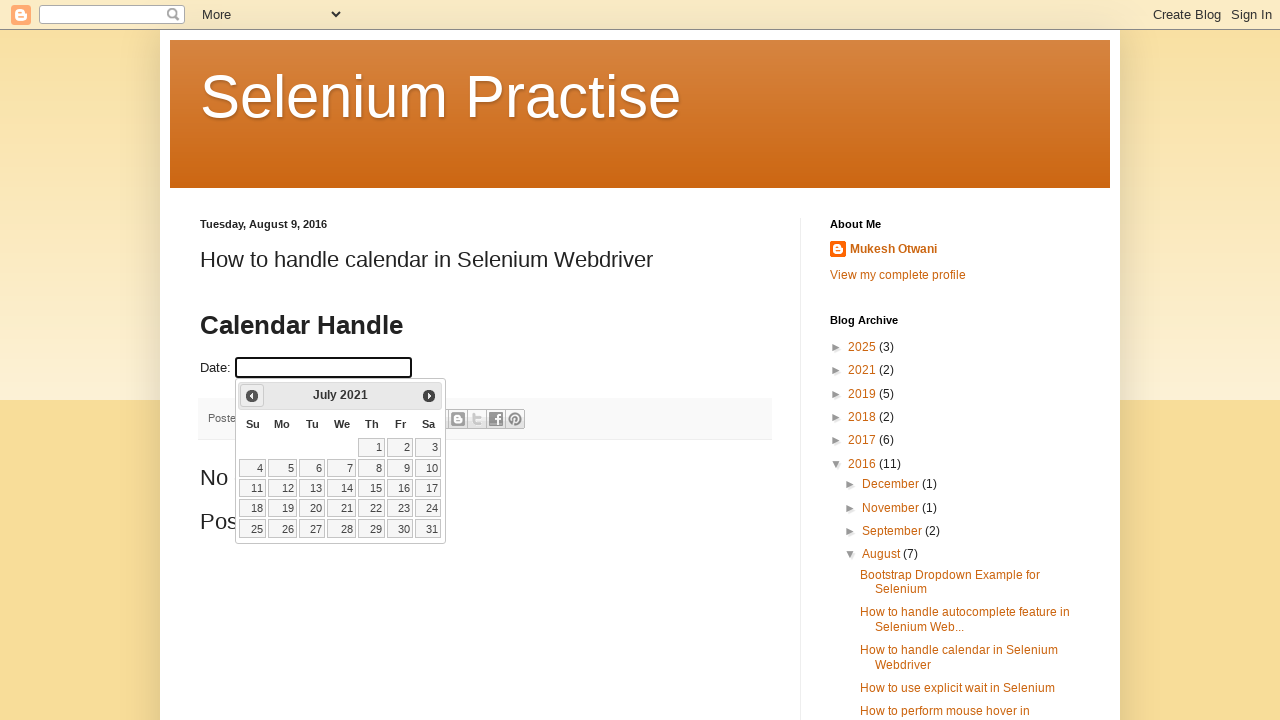

Clicked Prev to navigate to earlier month (current: July, target: February) at (252, 396) on xpath=//span[text()='Prev']
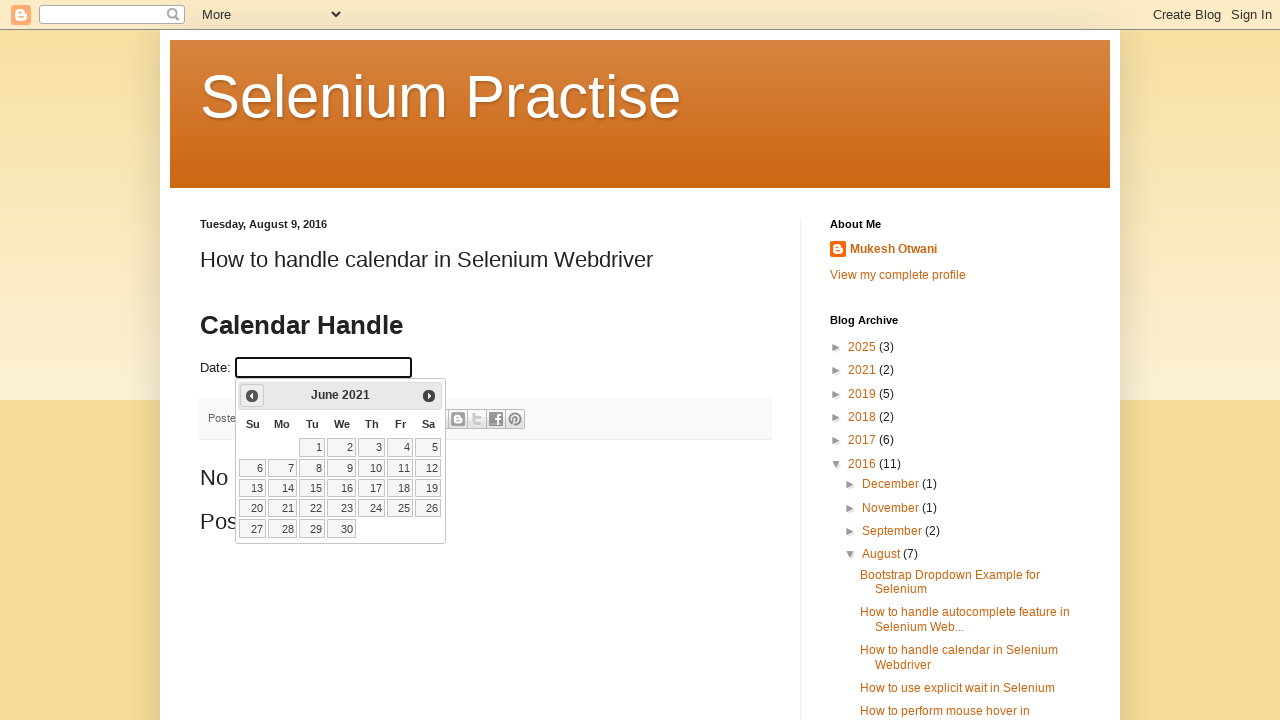

Clicked Prev to navigate to earlier month (current: June, target: February) at (252, 396) on xpath=//span[text()='Prev']
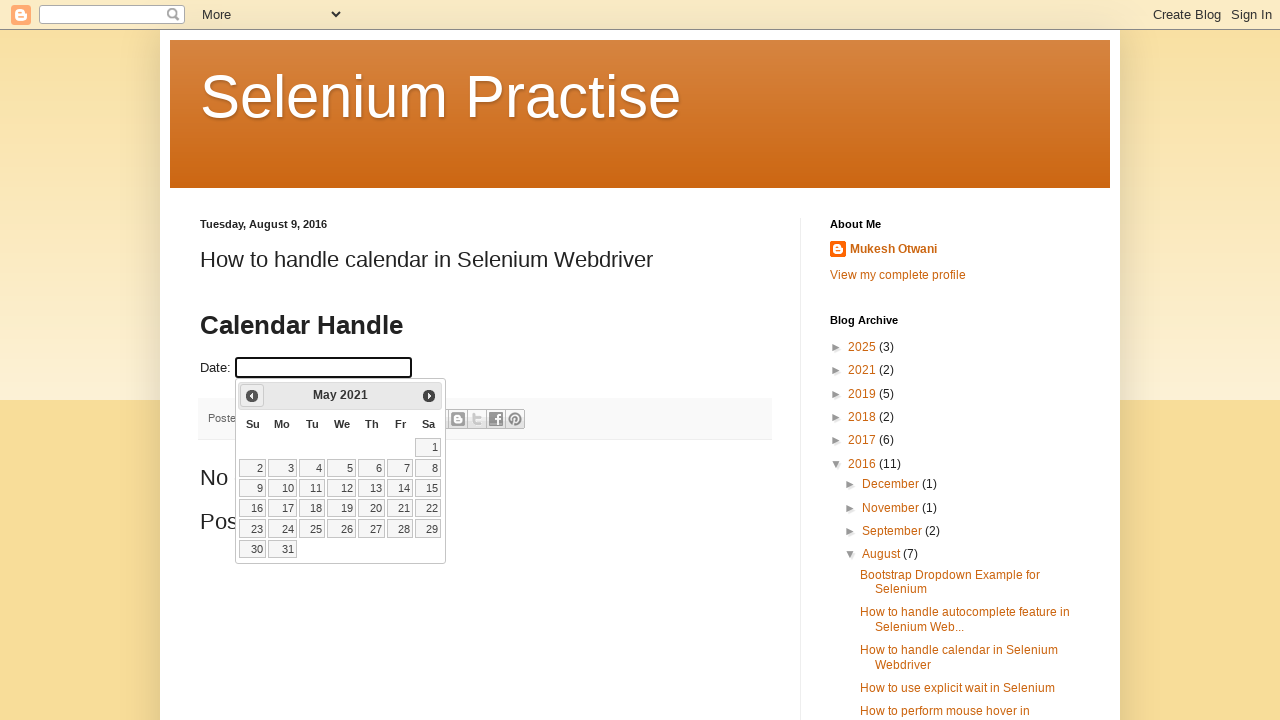

Clicked Prev to navigate to earlier month (current: May, target: February) at (252, 396) on xpath=//span[text()='Prev']
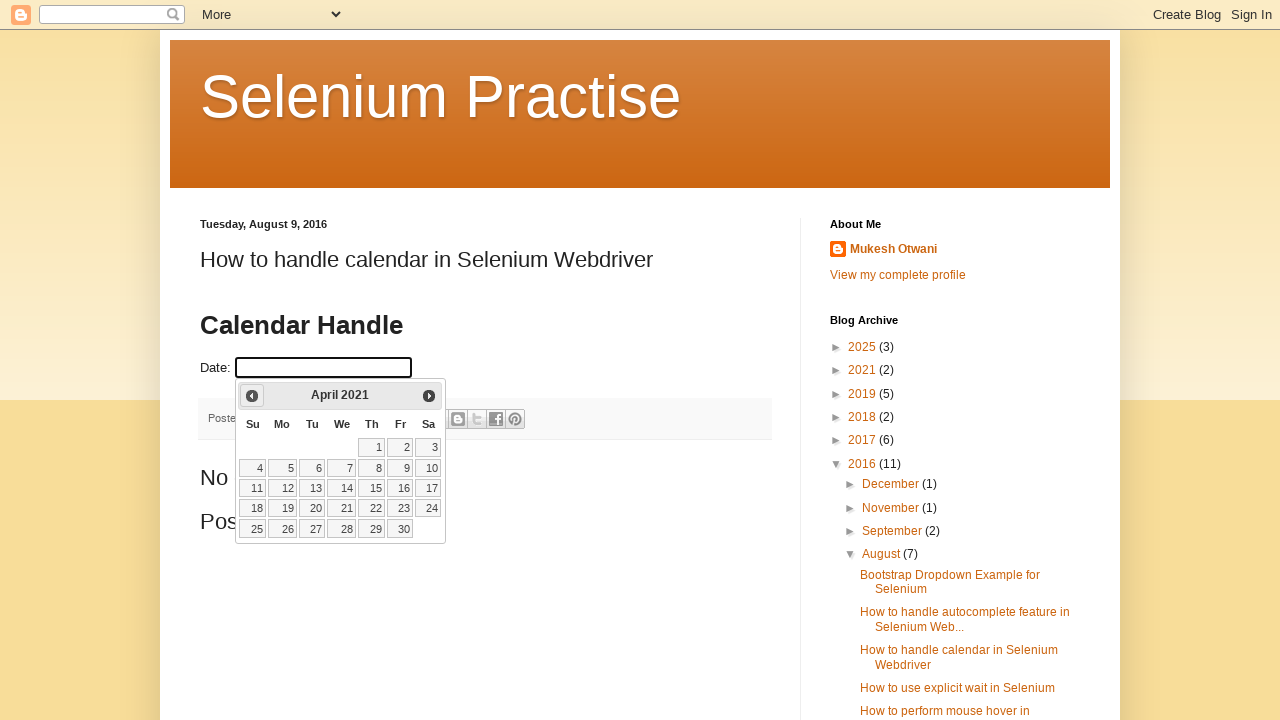

Clicked Prev to navigate to earlier month (current: April, target: February) at (252, 396) on xpath=//span[text()='Prev']
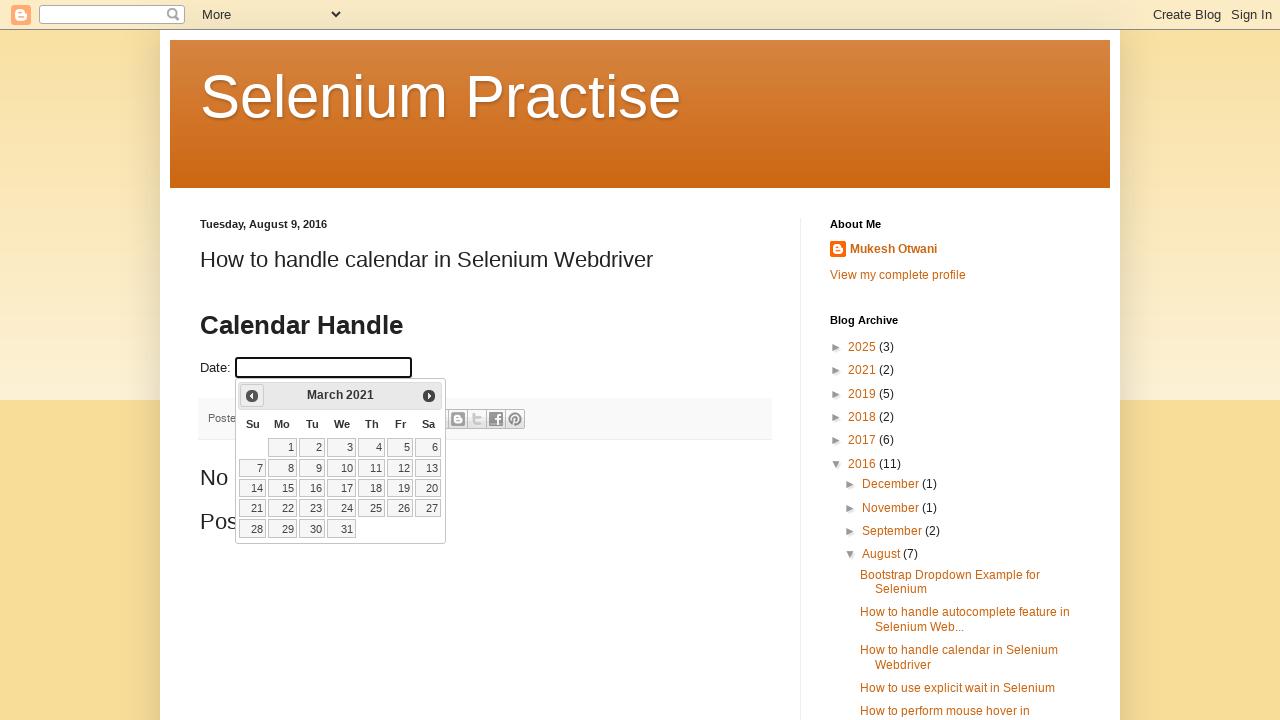

Clicked Prev to navigate to earlier month (current: March, target: February) at (252, 396) on xpath=//span[text()='Prev']
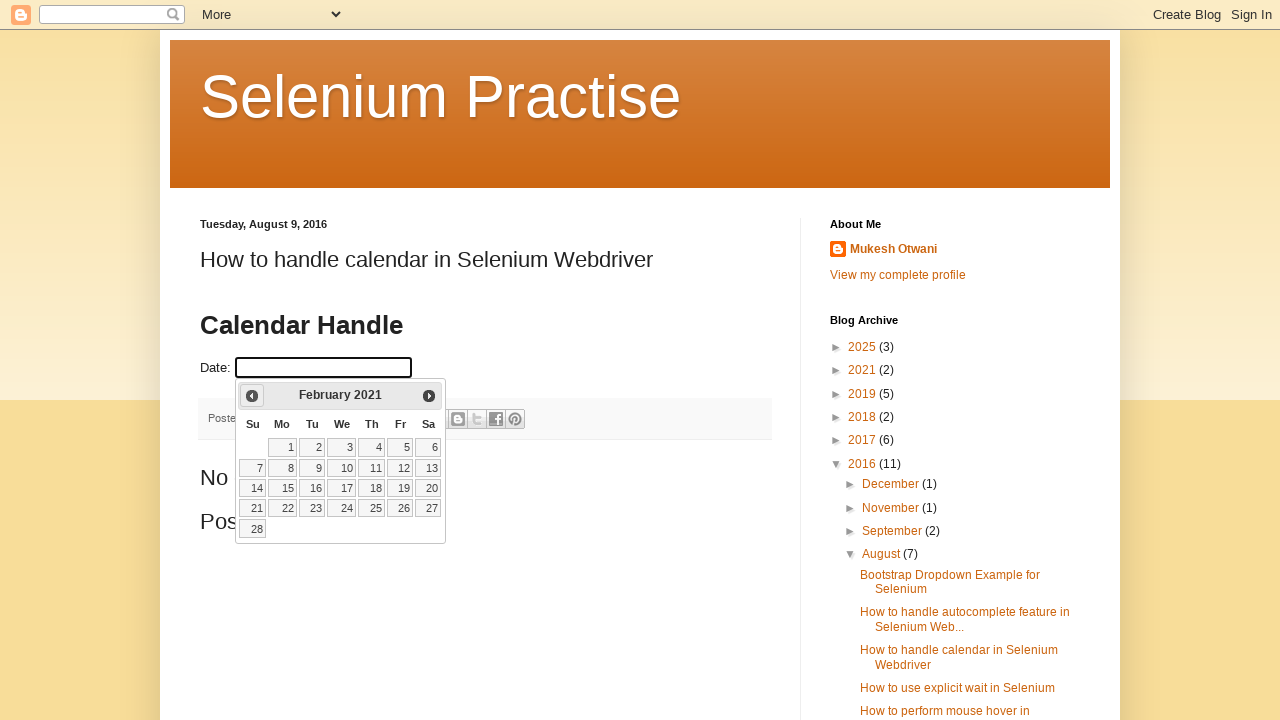

Reached target month/year: February 2021
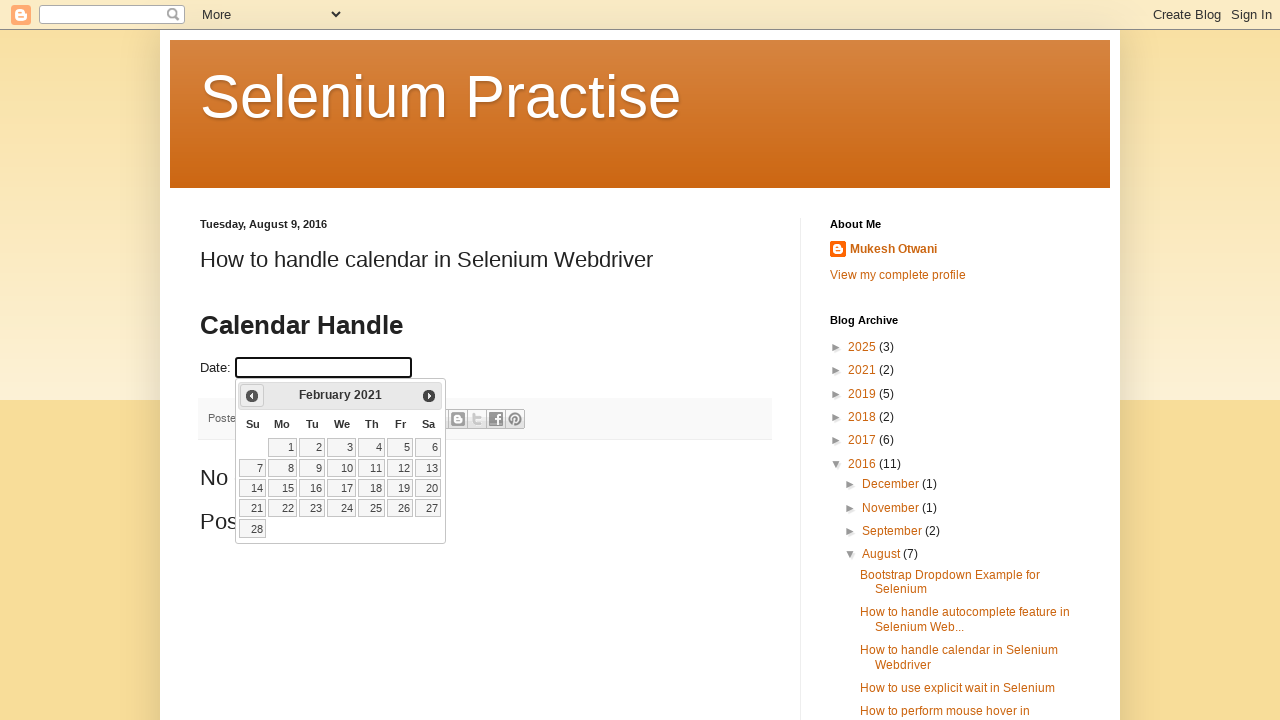

Selected day 28 from the calendar at (253, 529) on xpath=//a[text()='28']
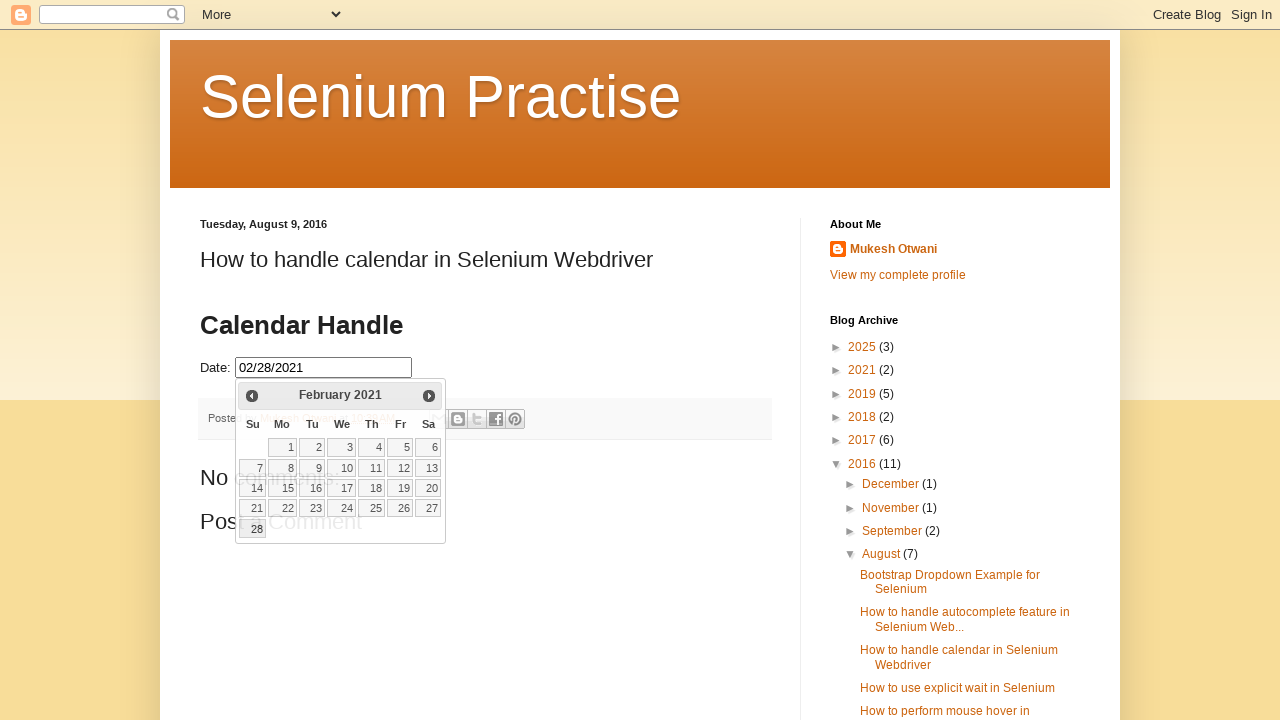

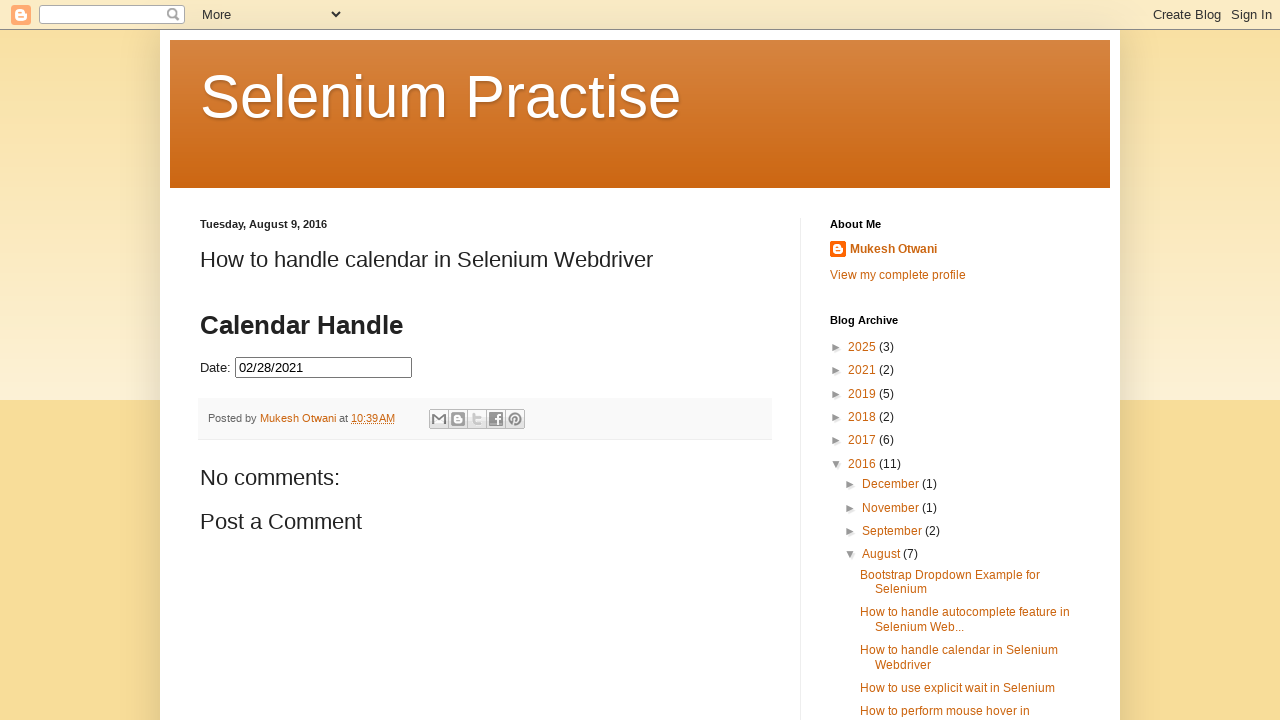